Automates playing the "1 to 50" clicking game by finding and clicking buttons numbered 1 through 50 in sequential order

Starting URL: http://zzzscore.com/1to50/

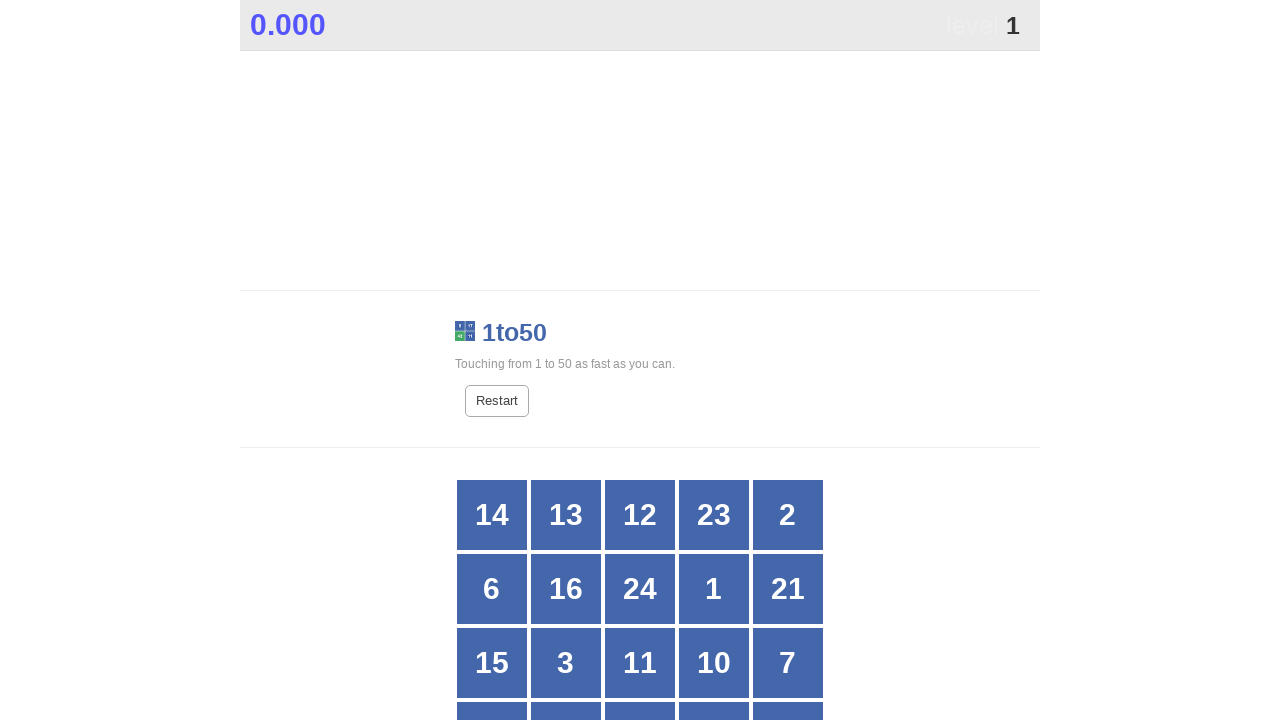

Navigated to 1 to 50 game URL
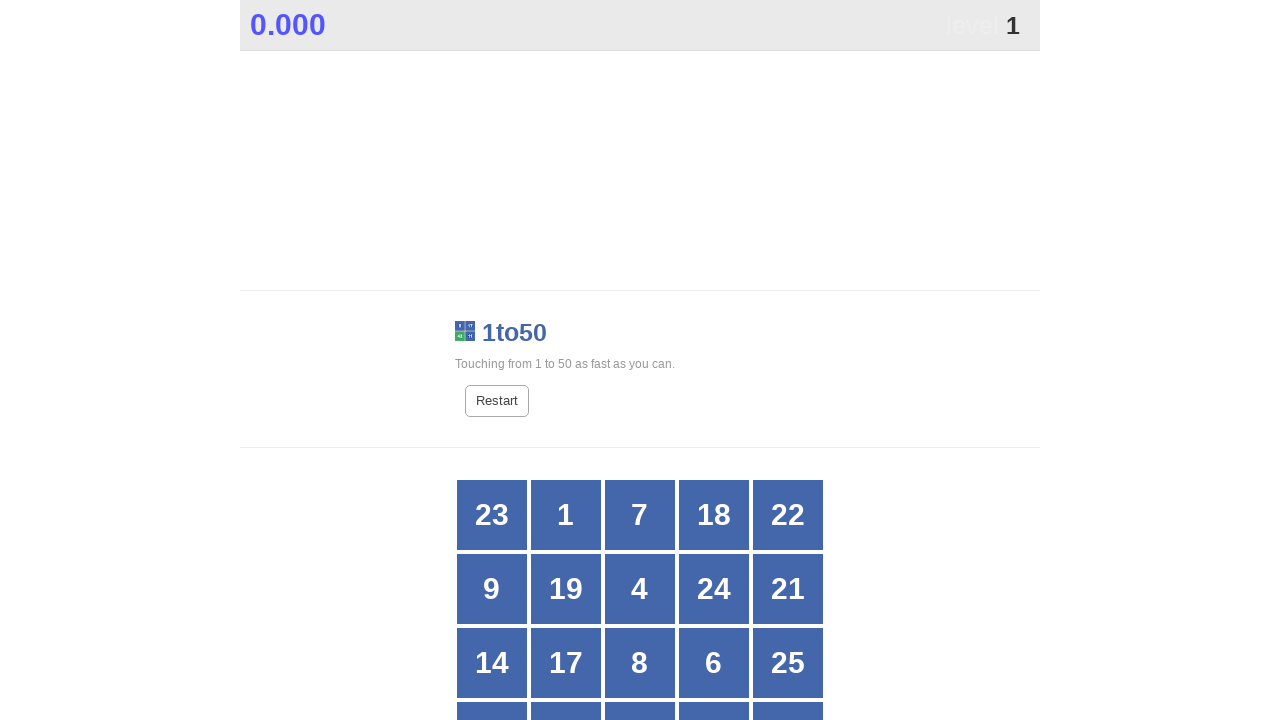

Clicked button with number 1 at (566, 515) on //*[@id="grid"]/div[2]
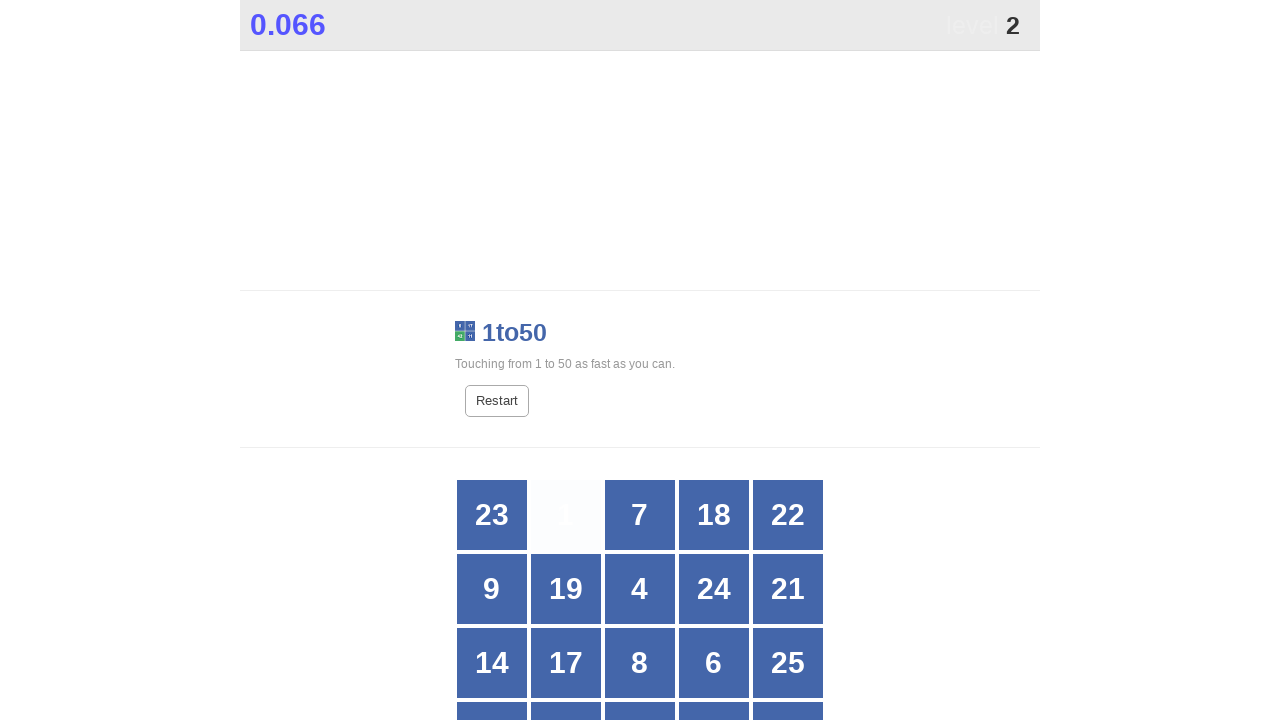

Clicked button with number 2 at (640, 685) on //*[@id="grid"]/div[18]
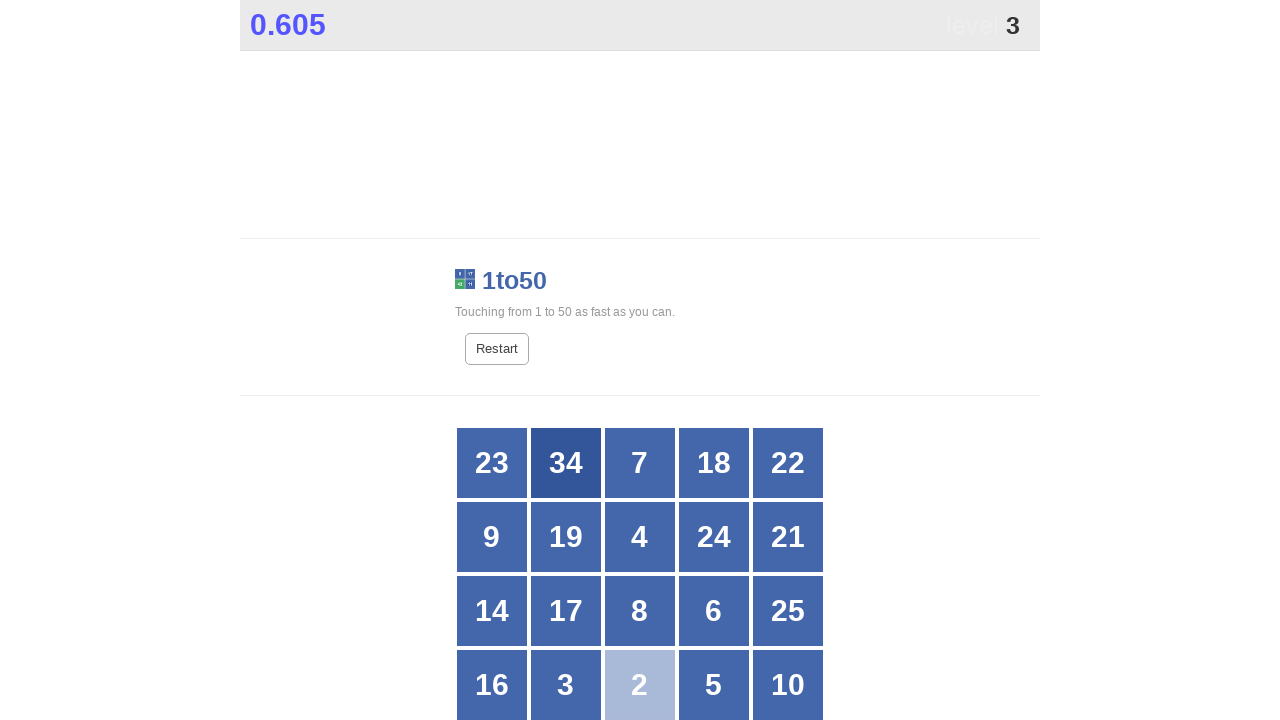

Clicked button with number 3 at (566, 685) on //*[@id="grid"]/div[17]
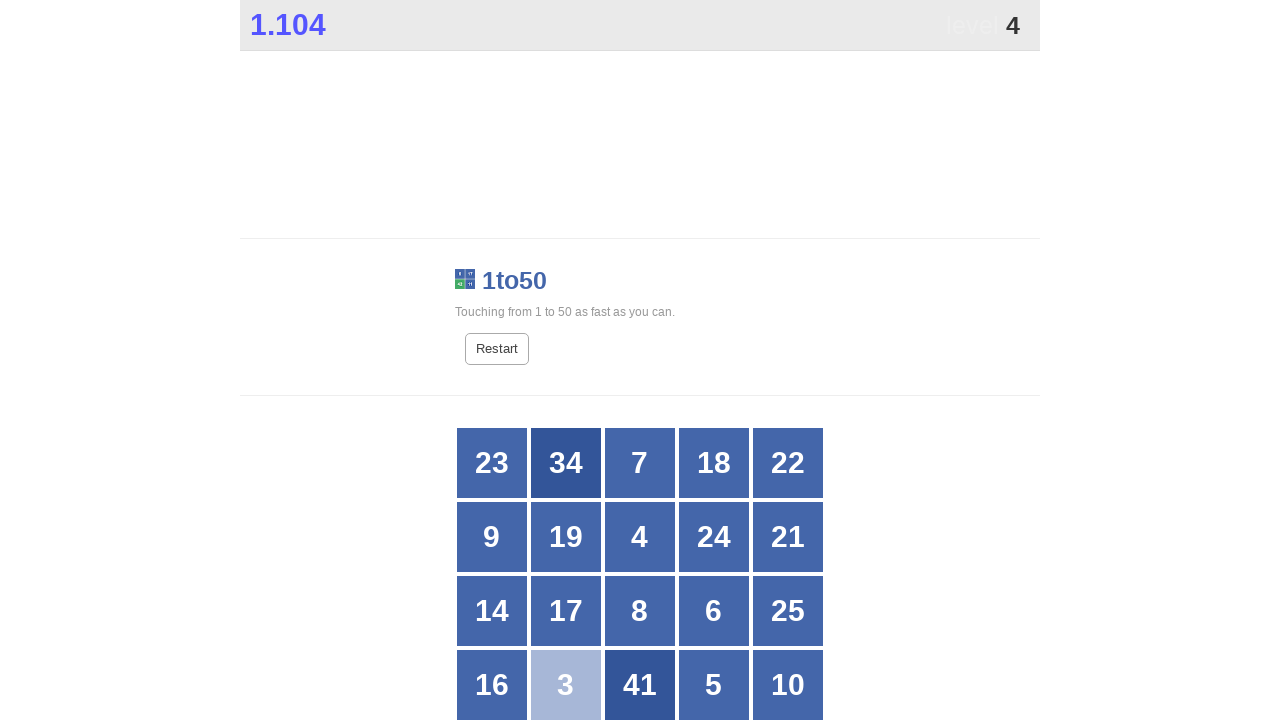

Clicked button with number 4 at (640, 537) on //*[@id="grid"]/div[8]
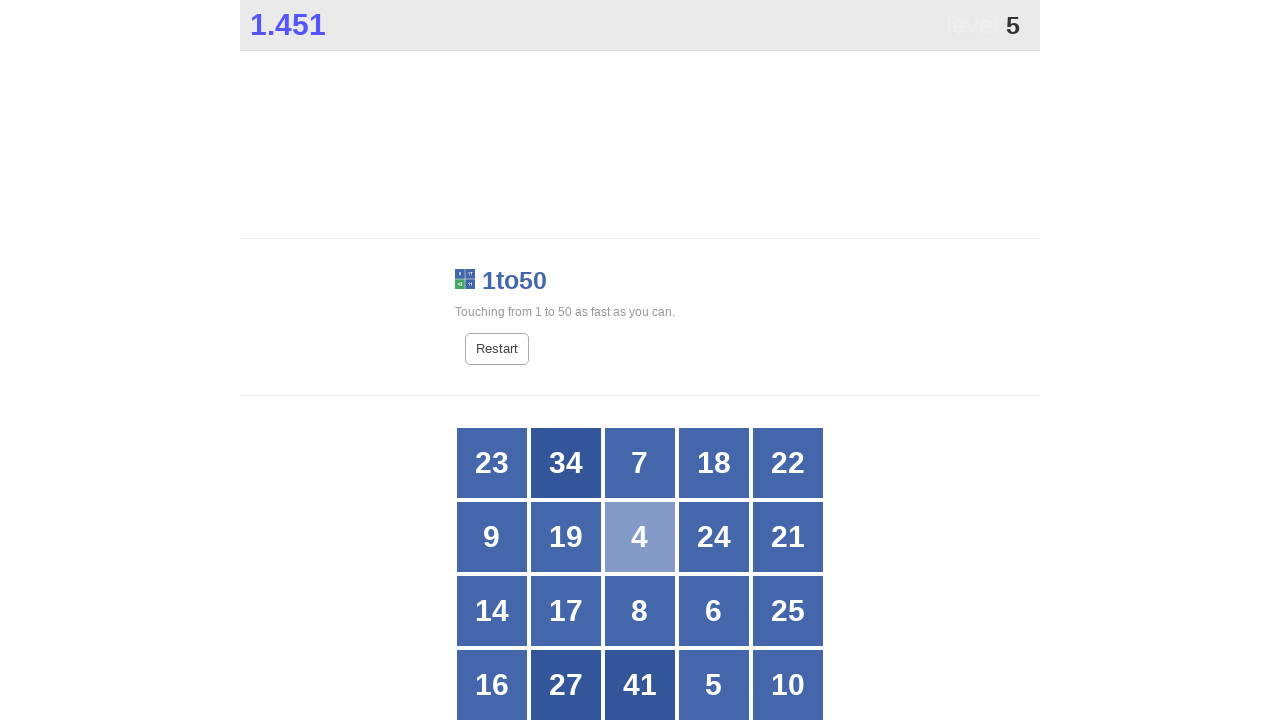

Clicked button with number 5 at (714, 685) on //*[@id="grid"]/div[19]
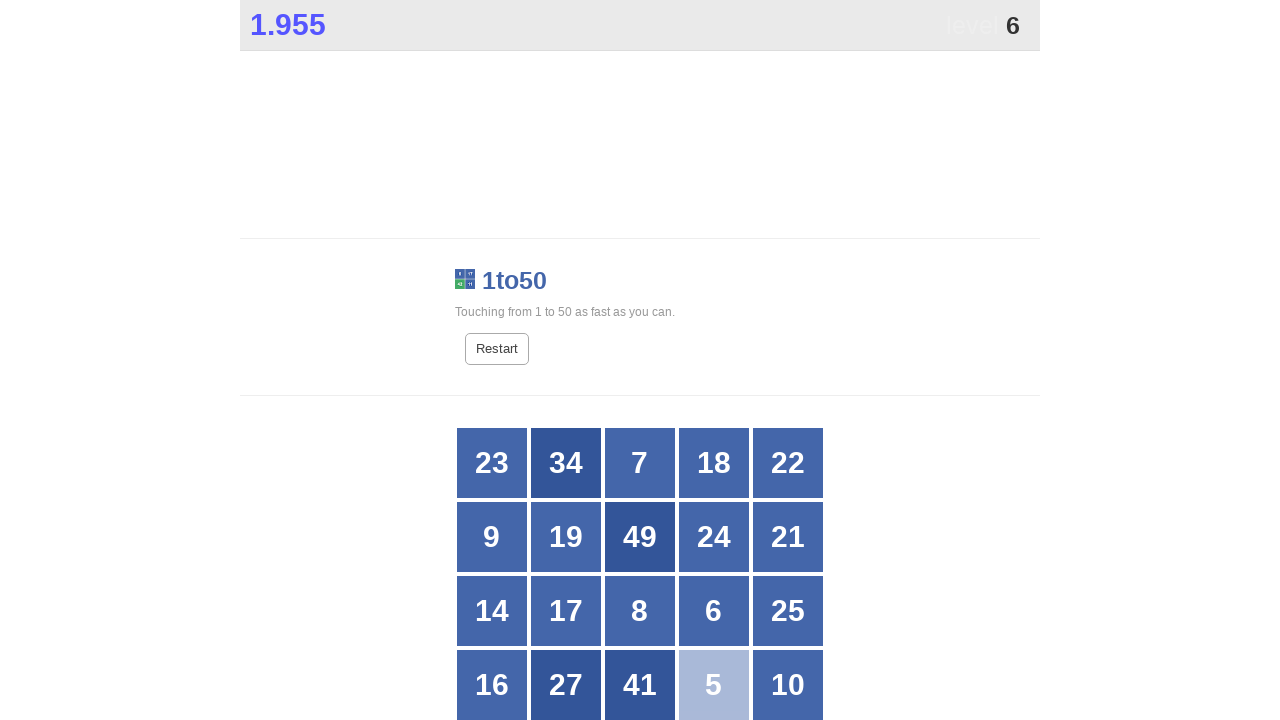

Clicked button with number 6 at (714, 611) on //*[@id="grid"]/div[14]
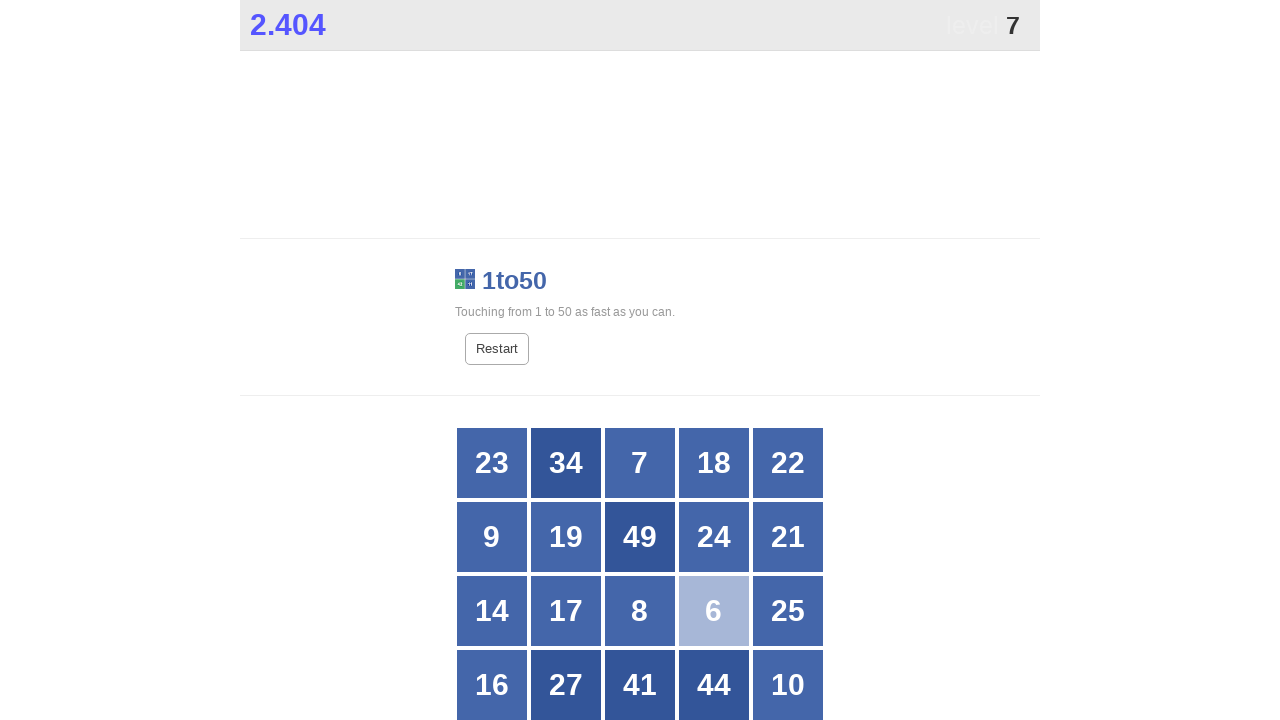

Clicked button with number 7 at (640, 463) on //*[@id="grid"]/div[3]
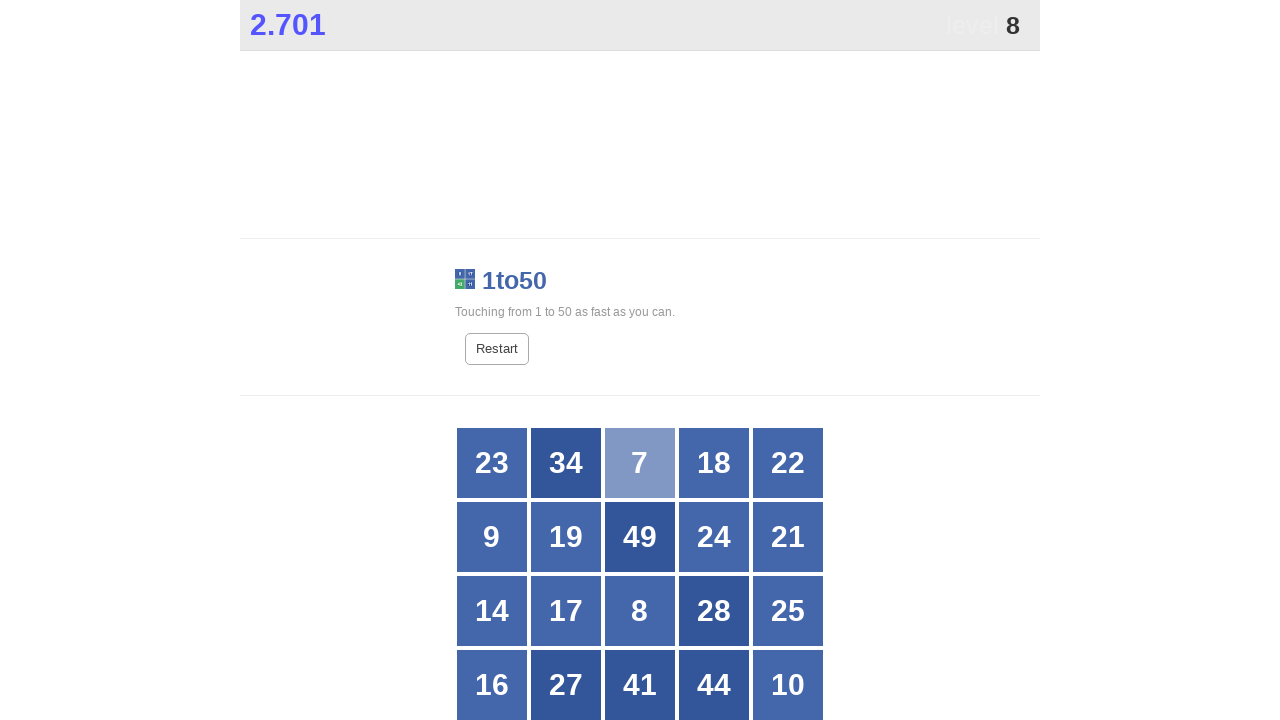

Clicked button with number 8 at (640, 611) on //*[@id="grid"]/div[13]
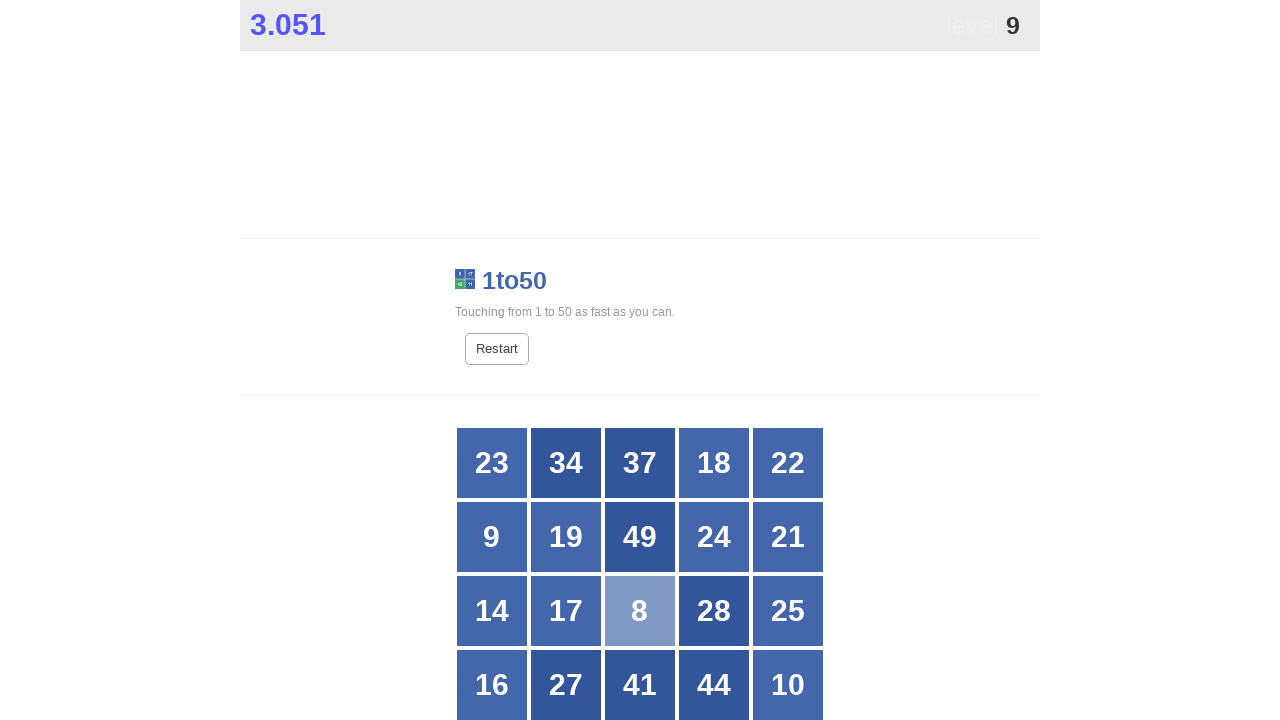

Clicked button with number 9 at (492, 537) on //*[@id="grid"]/div[6]
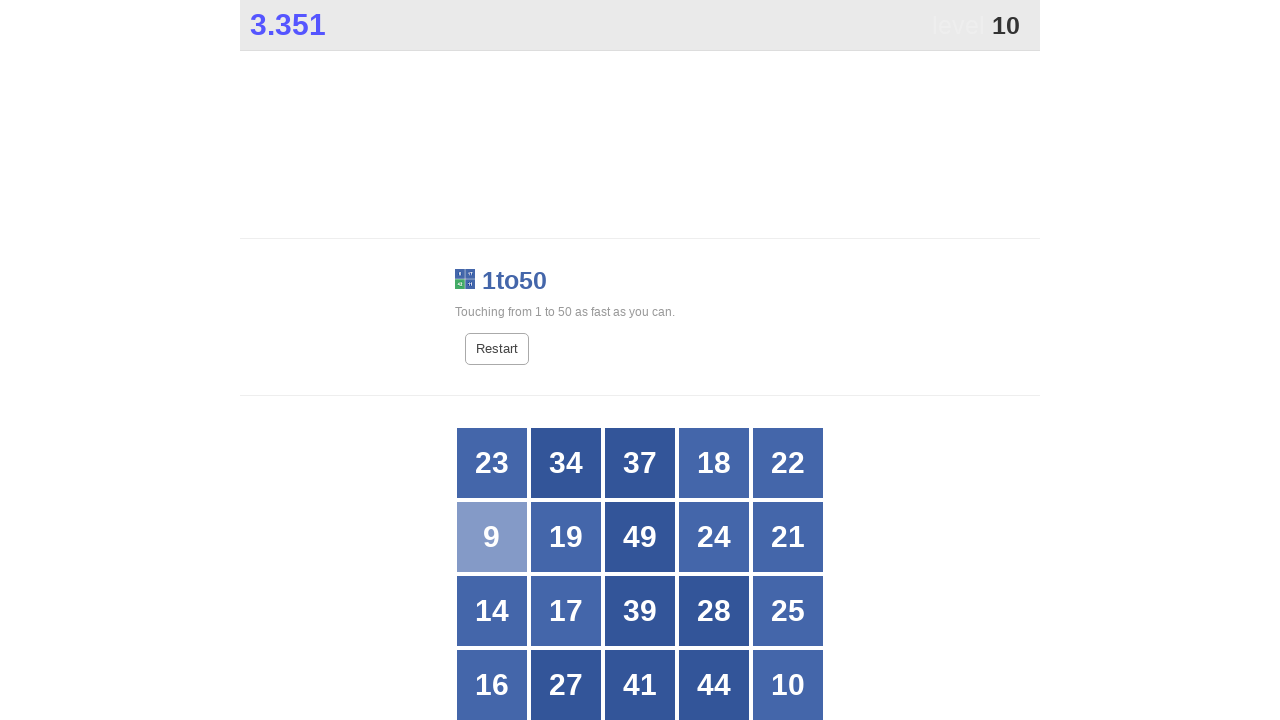

Clicked button with number 10 at (788, 685) on //*[@id="grid"]/div[20]
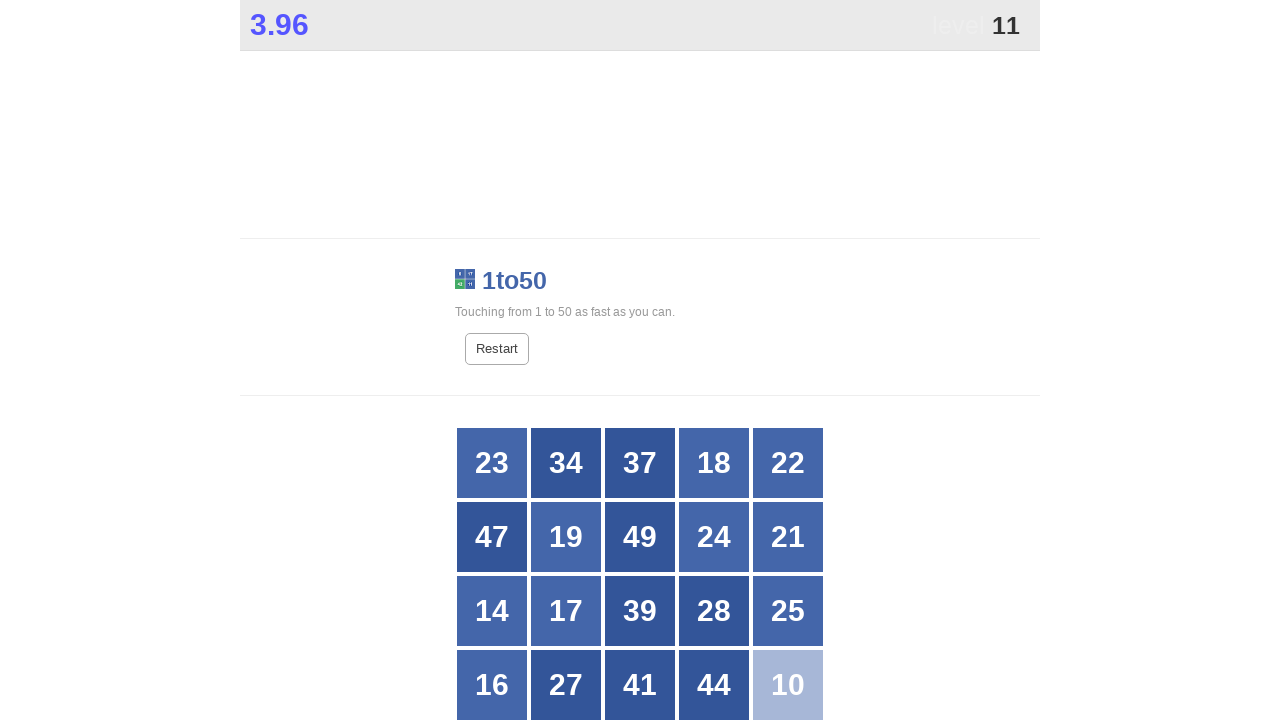

Clicked button with number 11 at (788, 361) on //*[@id="grid"]/div[25]
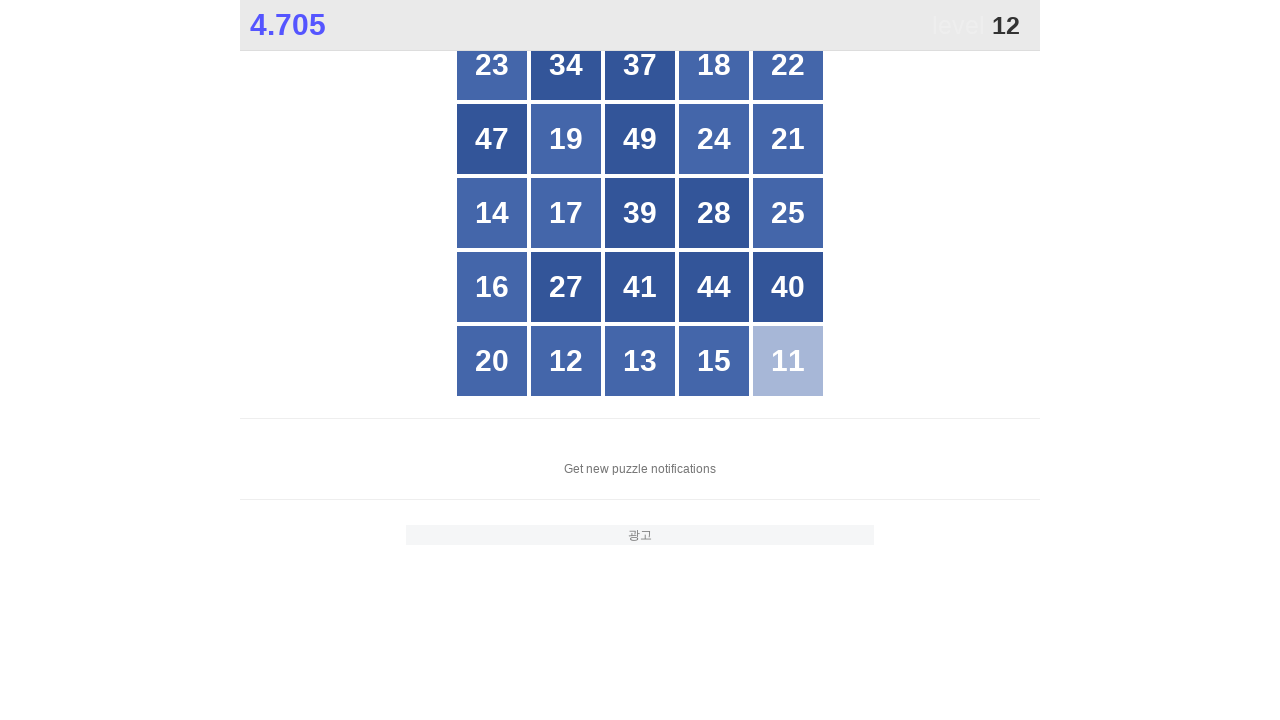

Clicked button with number 12 at (566, 361) on //*[@id="grid"]/div[22]
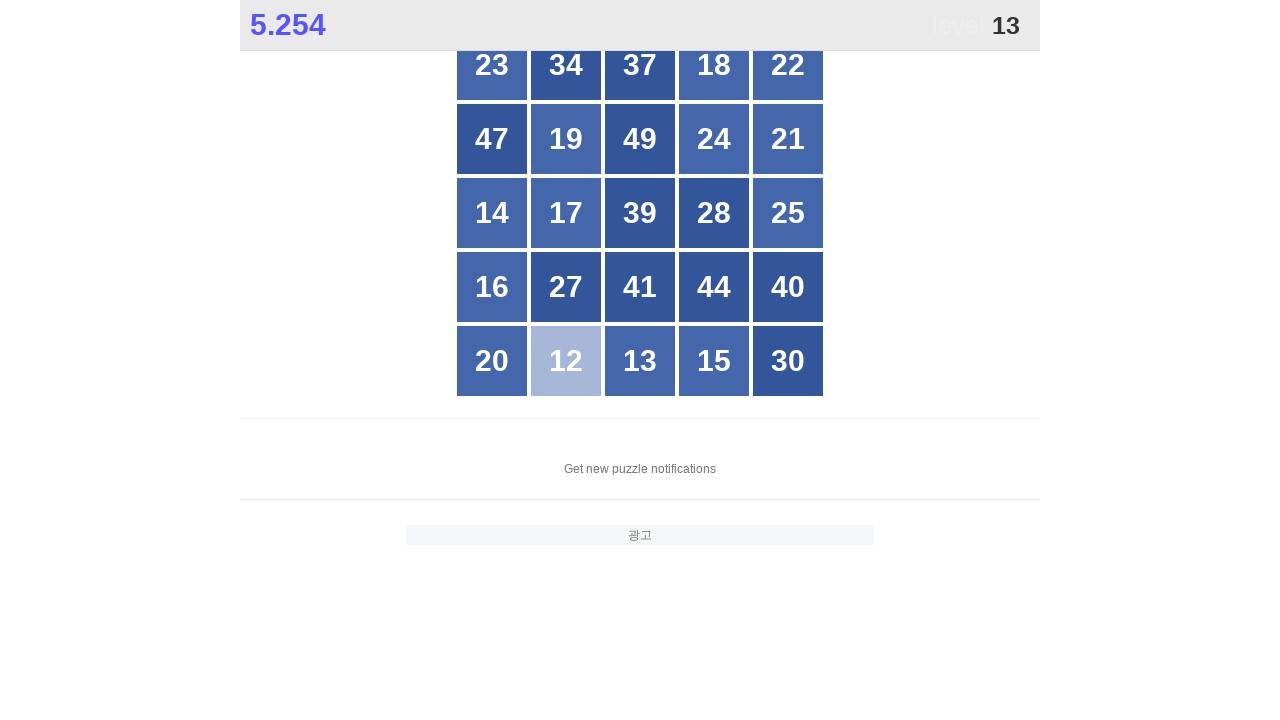

Clicked button with number 13 at (640, 361) on //*[@id="grid"]/div[23]
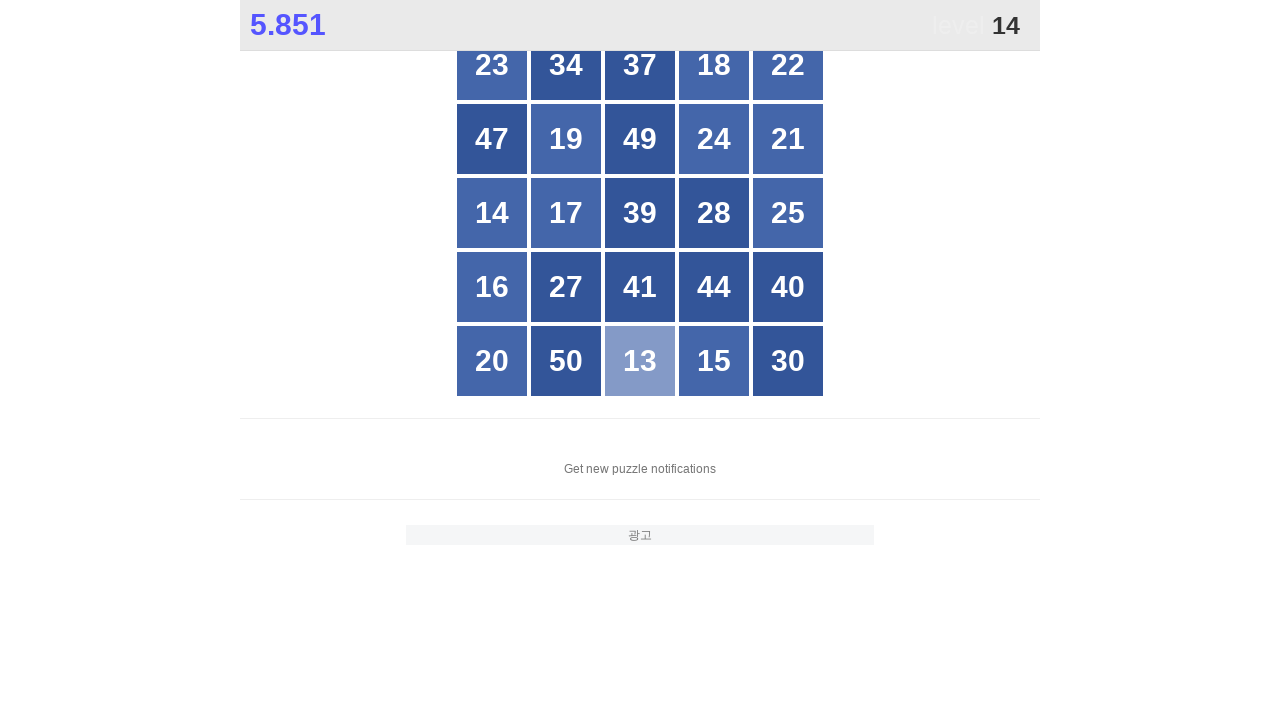

Clicked button with number 14 at (492, 213) on //*[@id="grid"]/div[11]
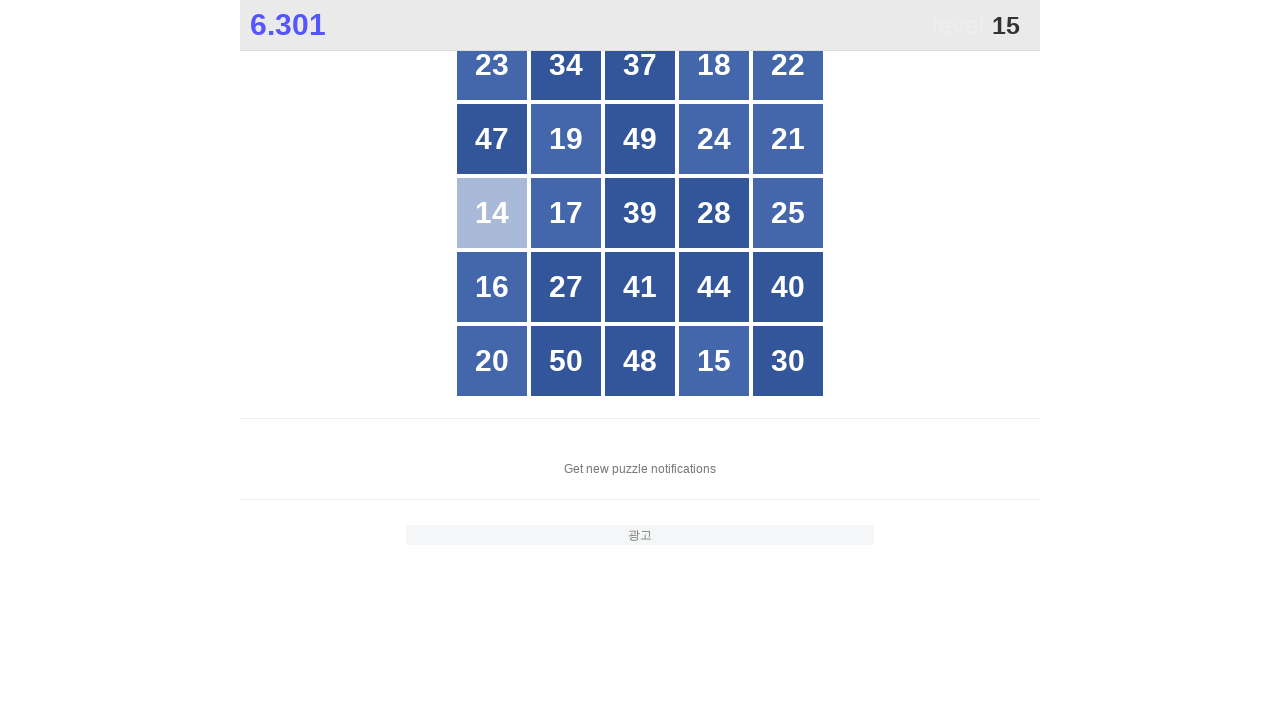

Clicked button with number 15 at (714, 361) on //*[@id="grid"]/div[24]
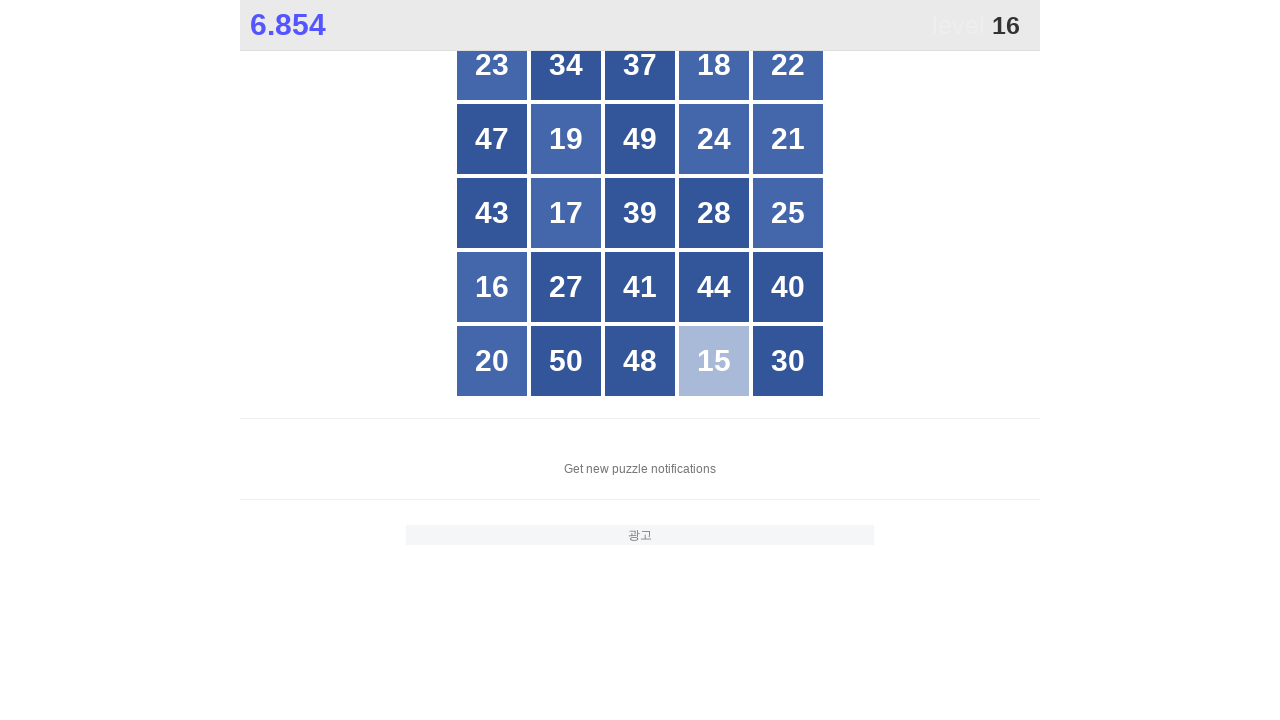

Clicked button with number 16 at (492, 287) on //*[@id="grid"]/div[16]
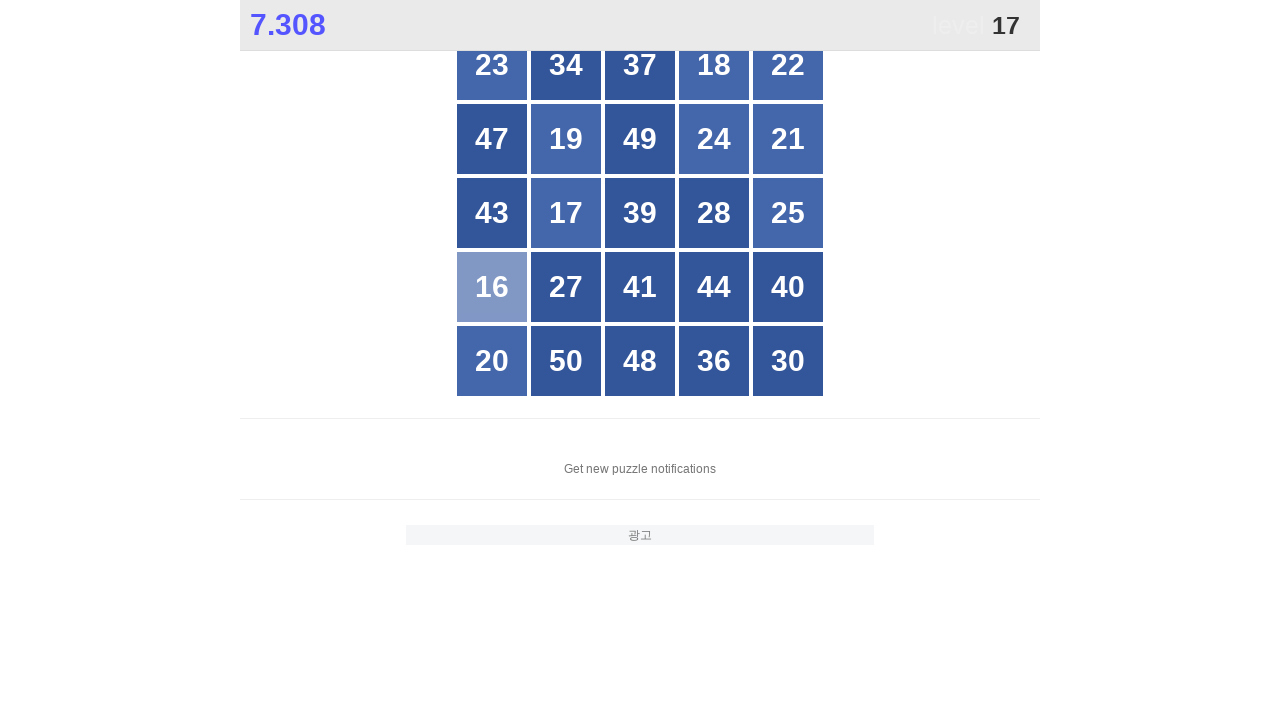

Clicked button with number 17 at (566, 213) on //*[@id="grid"]/div[12]
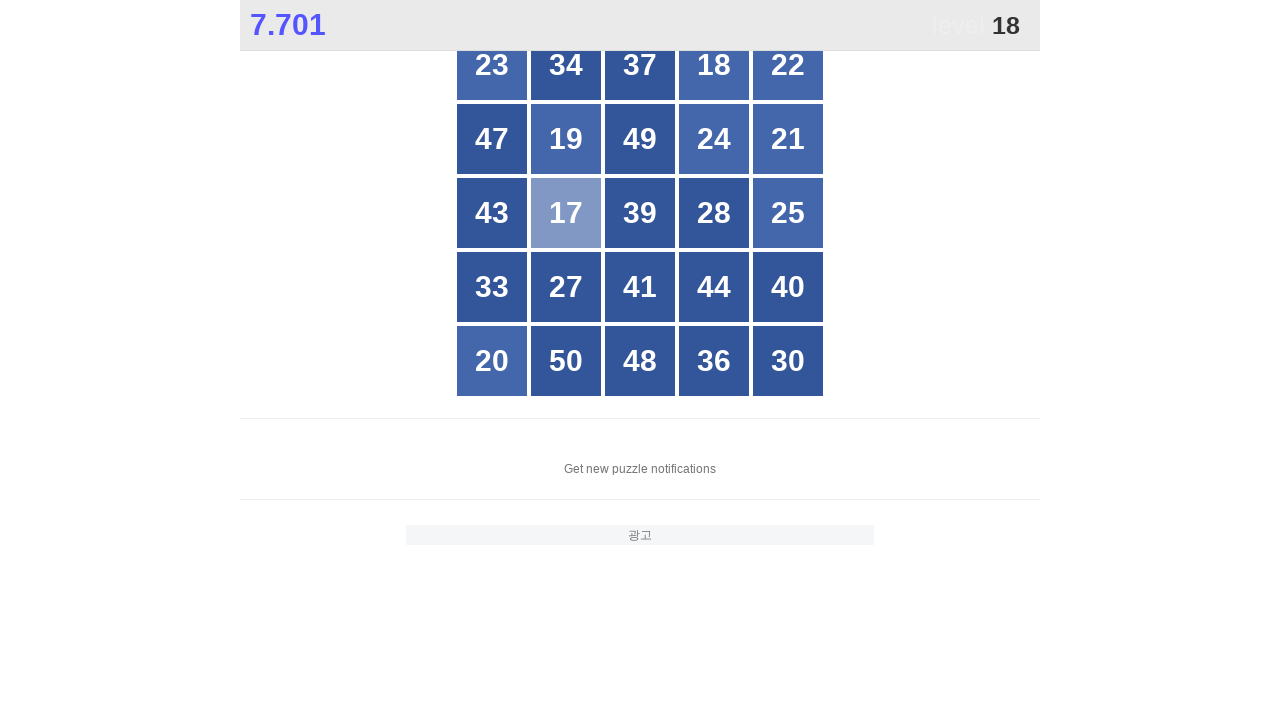

Clicked button with number 18 at (714, 65) on //*[@id="grid"]/div[4]
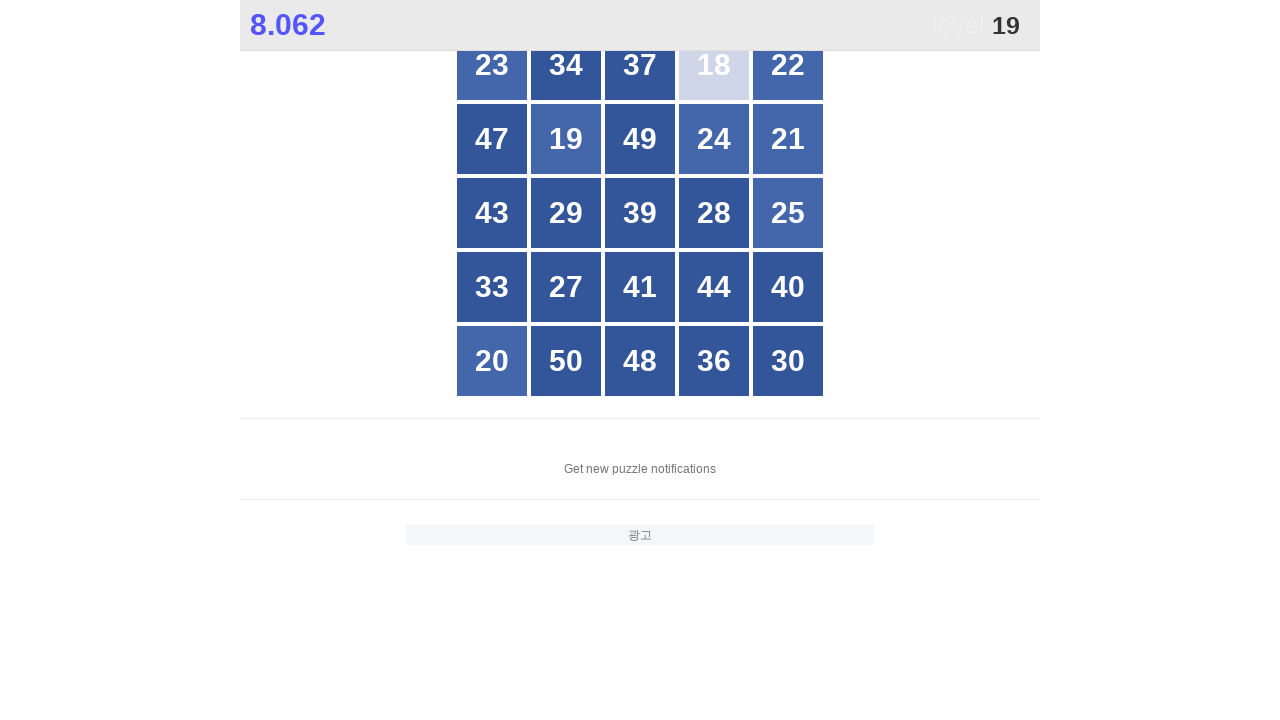

Clicked button with number 19 at (566, 139) on //*[@id="grid"]/div[7]
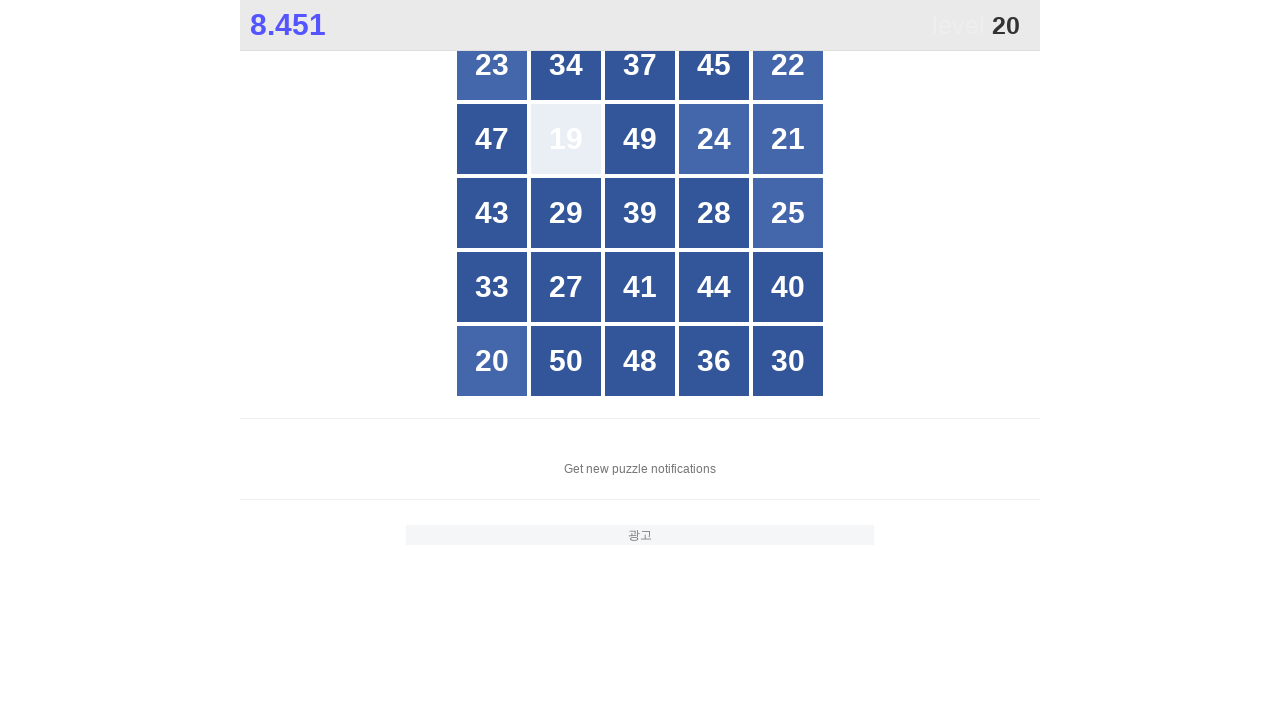

Clicked button with number 20 at (492, 361) on //*[@id="grid"]/div[21]
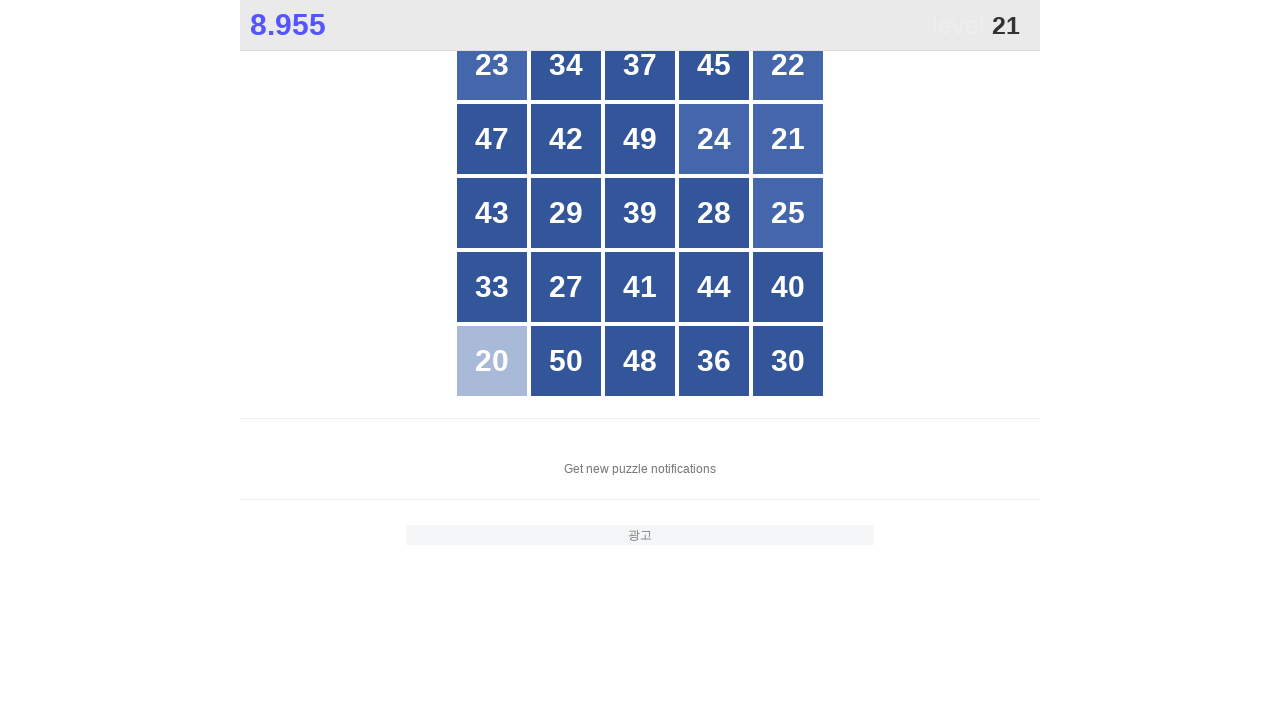

Clicked button with number 21 at (788, 139) on //*[@id="grid"]/div[10]
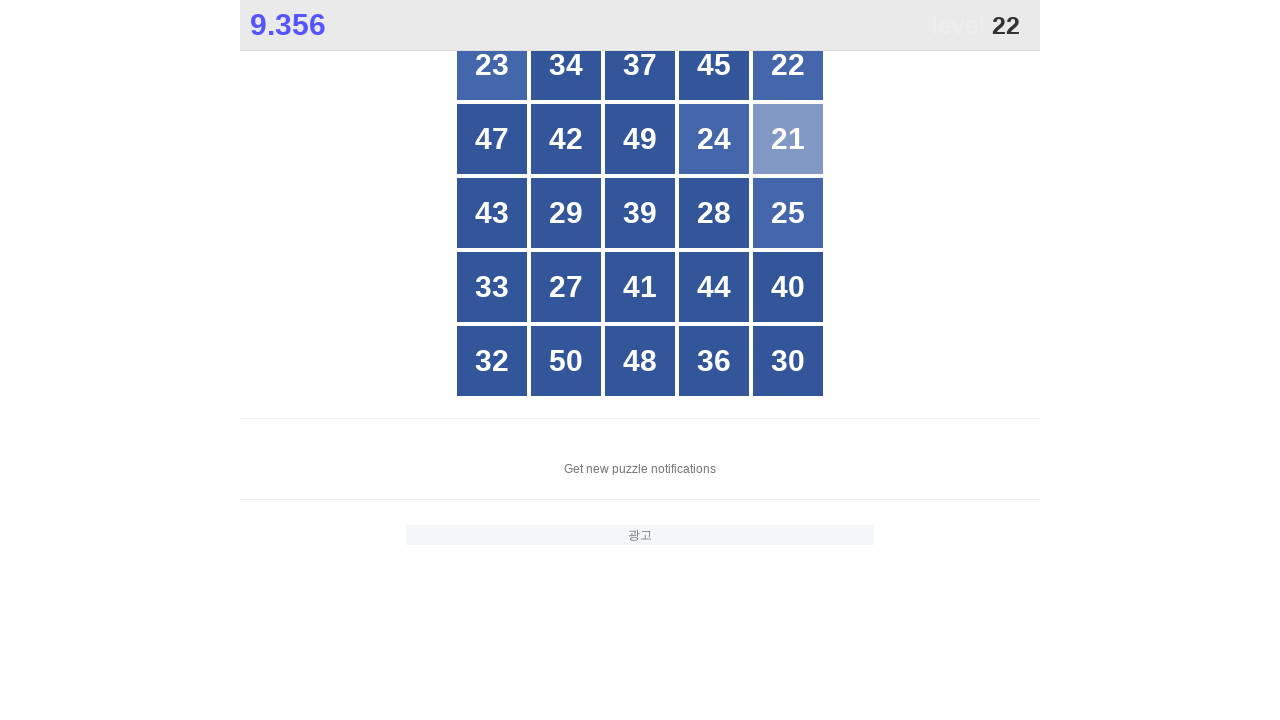

Clicked button with number 22 at (788, 65) on //*[@id="grid"]/div[5]
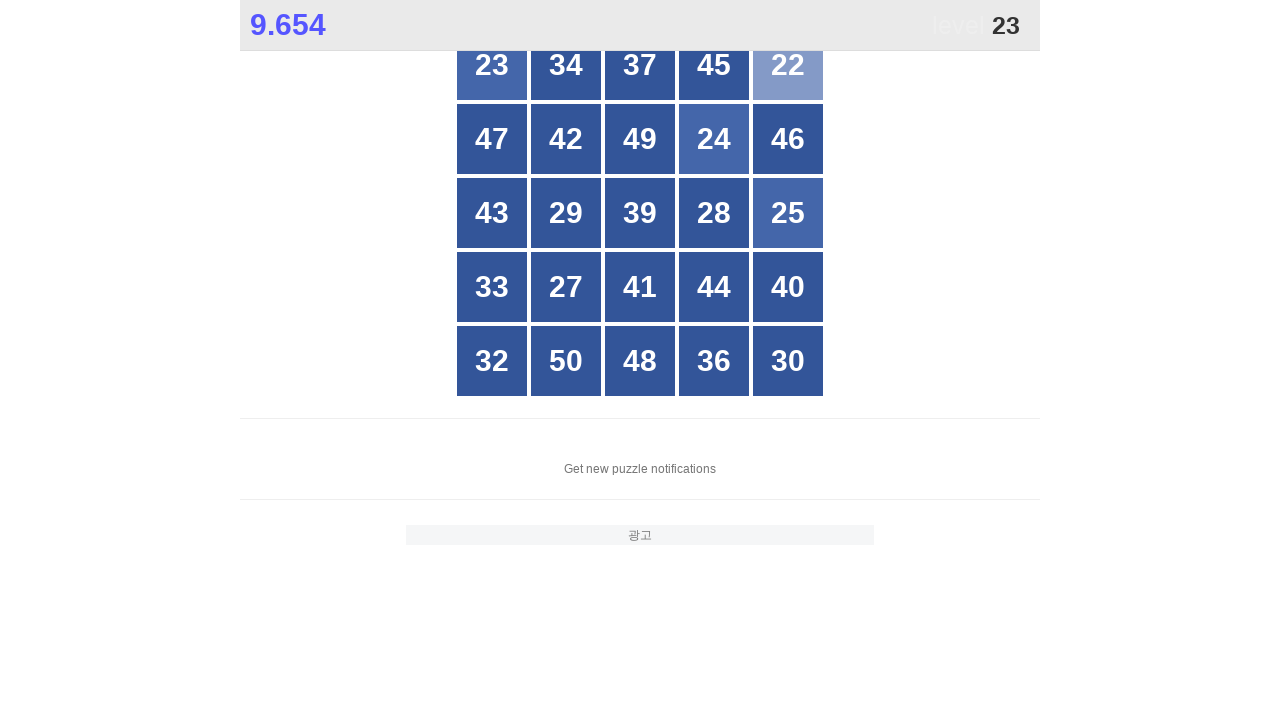

Clicked button with number 23 at (492, 65) on //*[@id="grid"]/div[1]
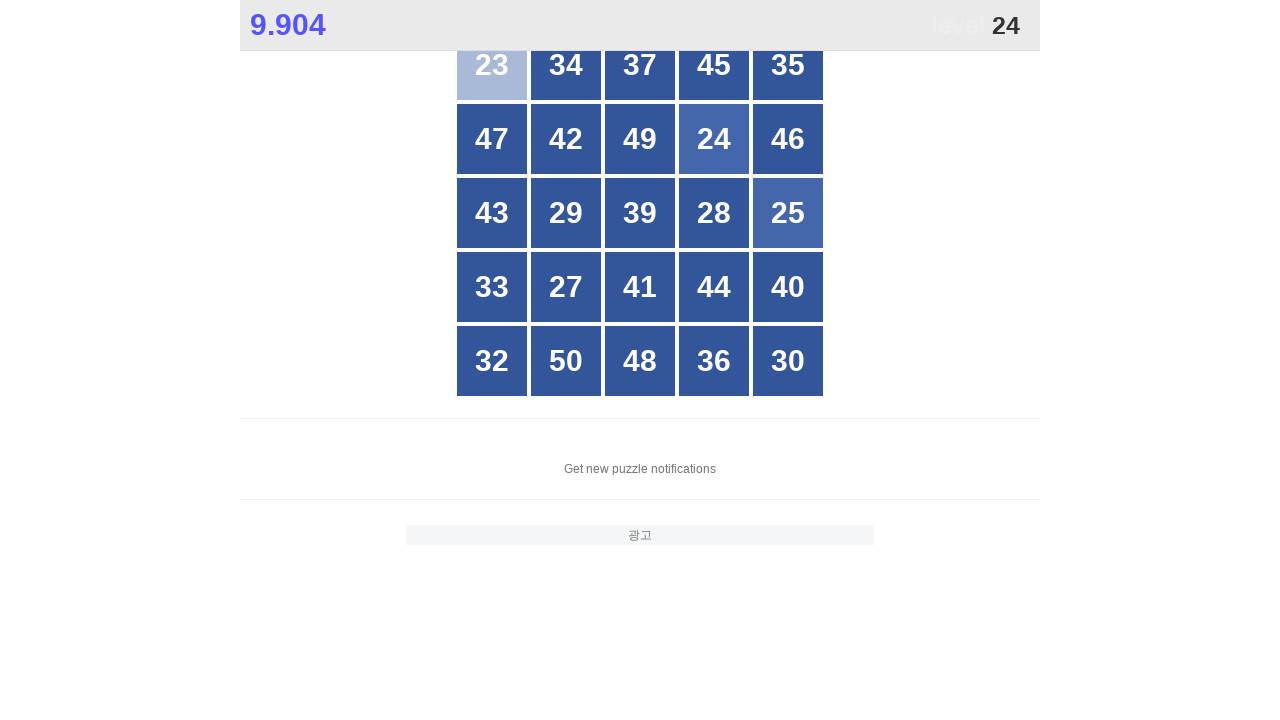

Clicked button with number 24 at (714, 139) on //*[@id="grid"]/div[9]
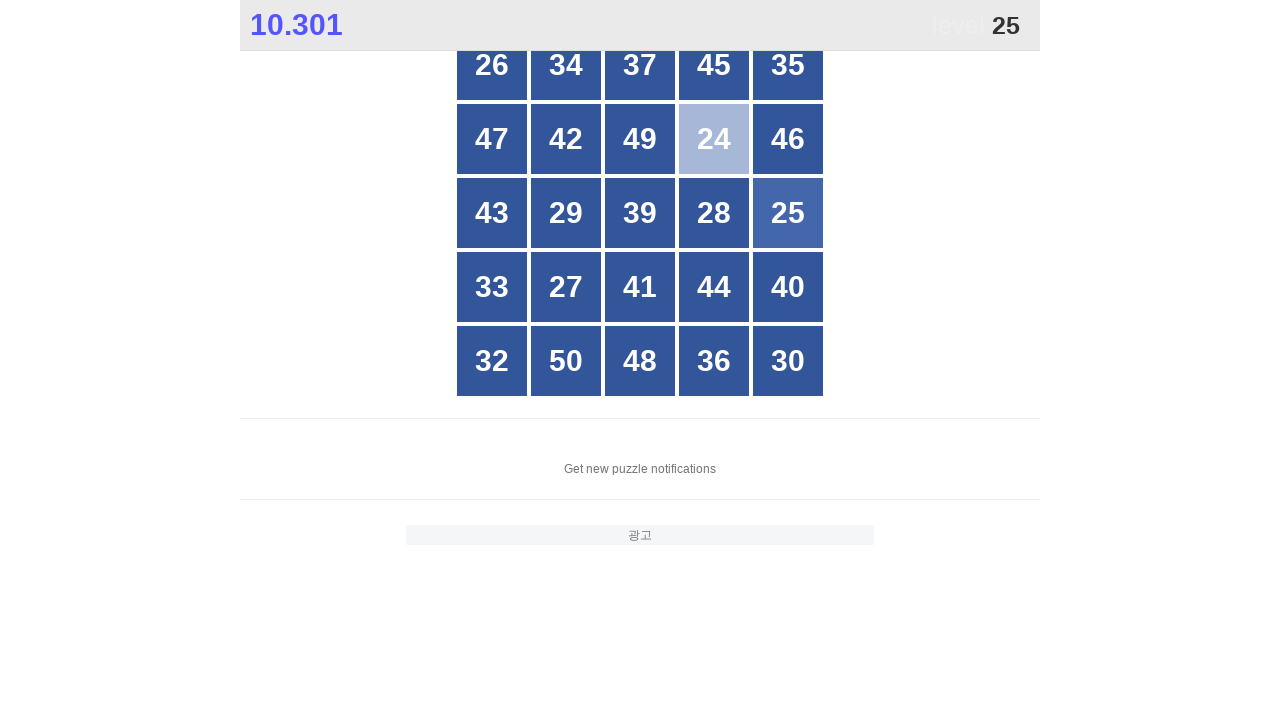

Clicked button with number 25 at (788, 213) on //*[@id="grid"]/div[15]
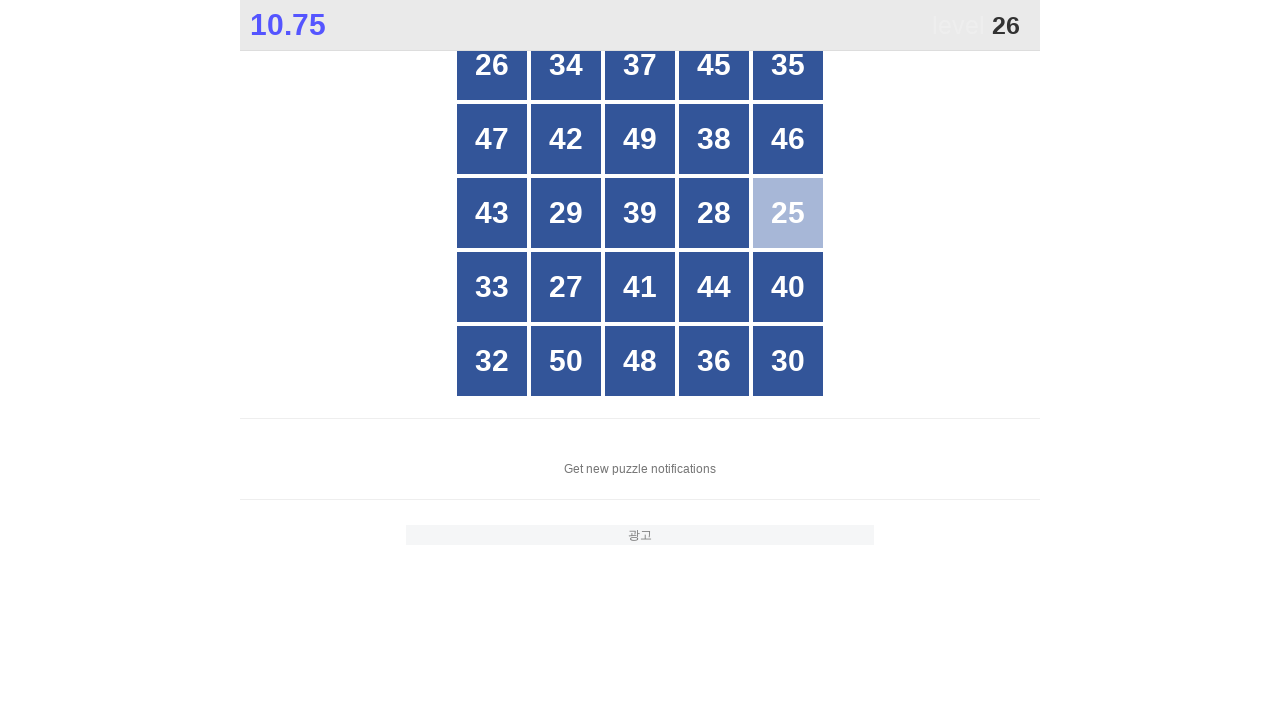

Clicked button with number 26 at (492, 65) on //*[@id="grid"]/div[1]
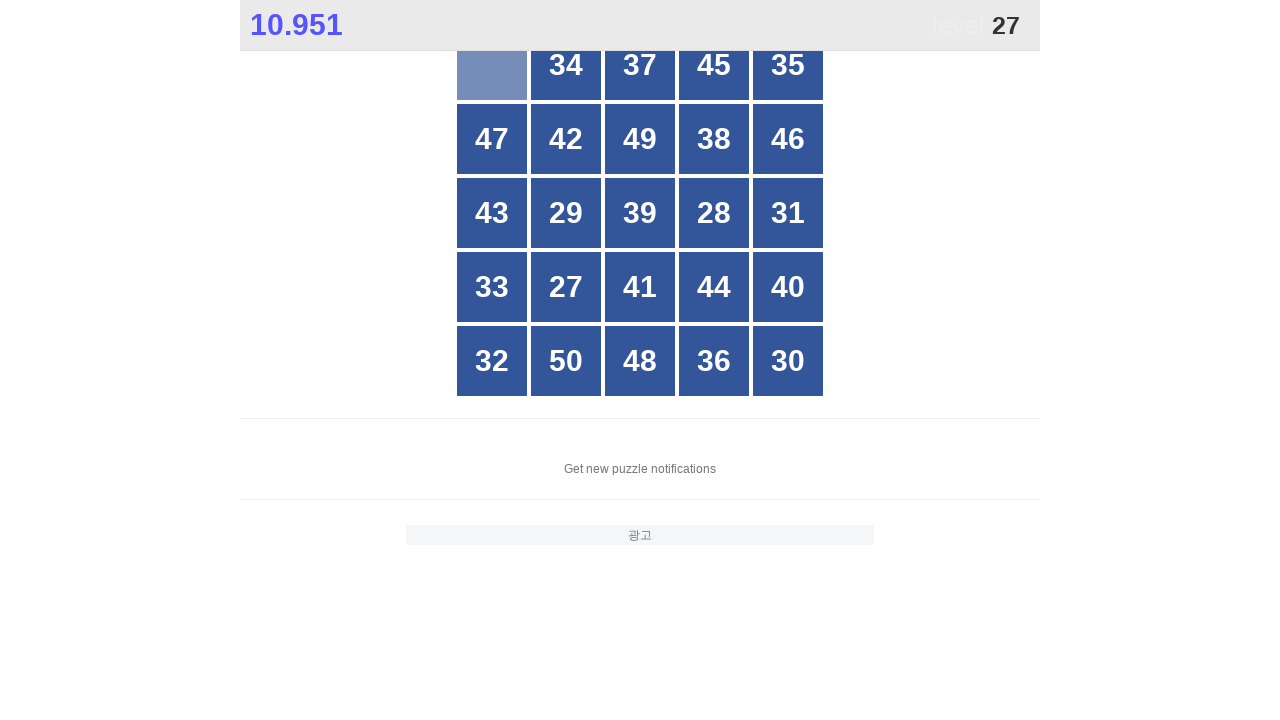

Clicked button with number 27 at (566, 287) on //*[@id="grid"]/div[17]
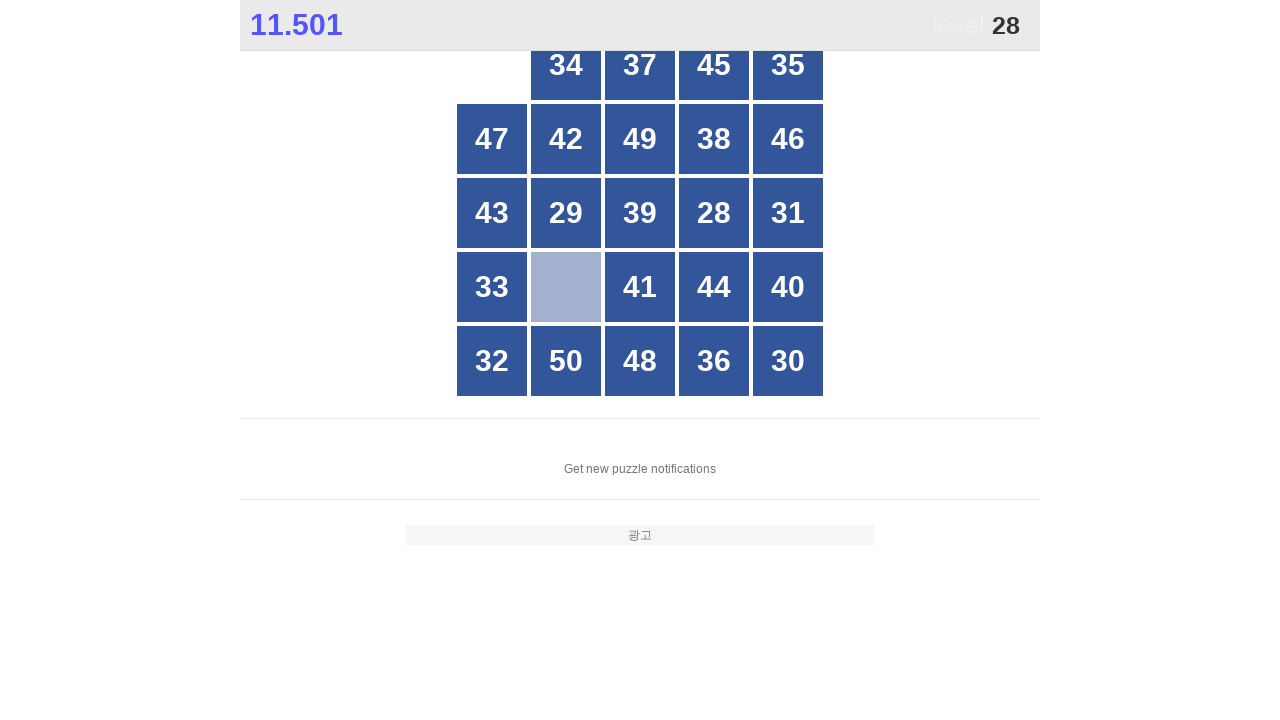

Clicked button with number 28 at (714, 213) on //*[@id="grid"]/div[14]
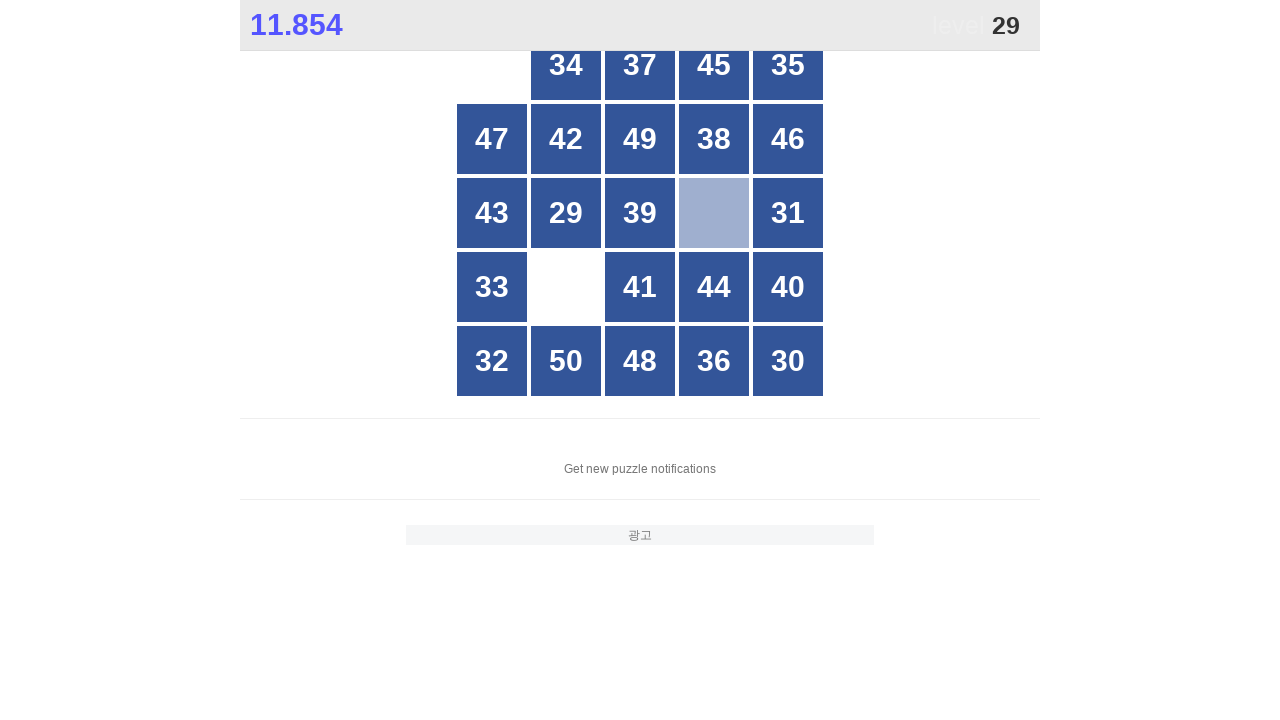

Clicked button with number 29 at (566, 213) on //*[@id="grid"]/div[12]
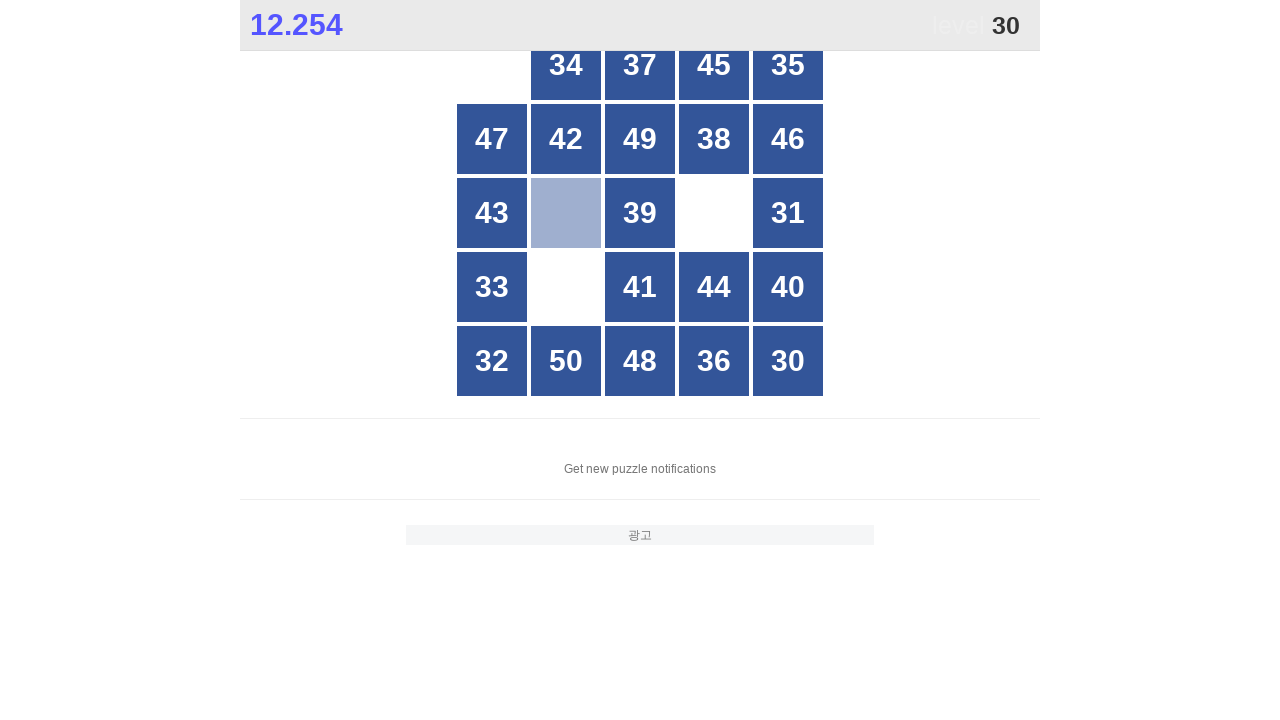

Clicked button with number 30 at (788, 361) on //*[@id="grid"]/div[25]
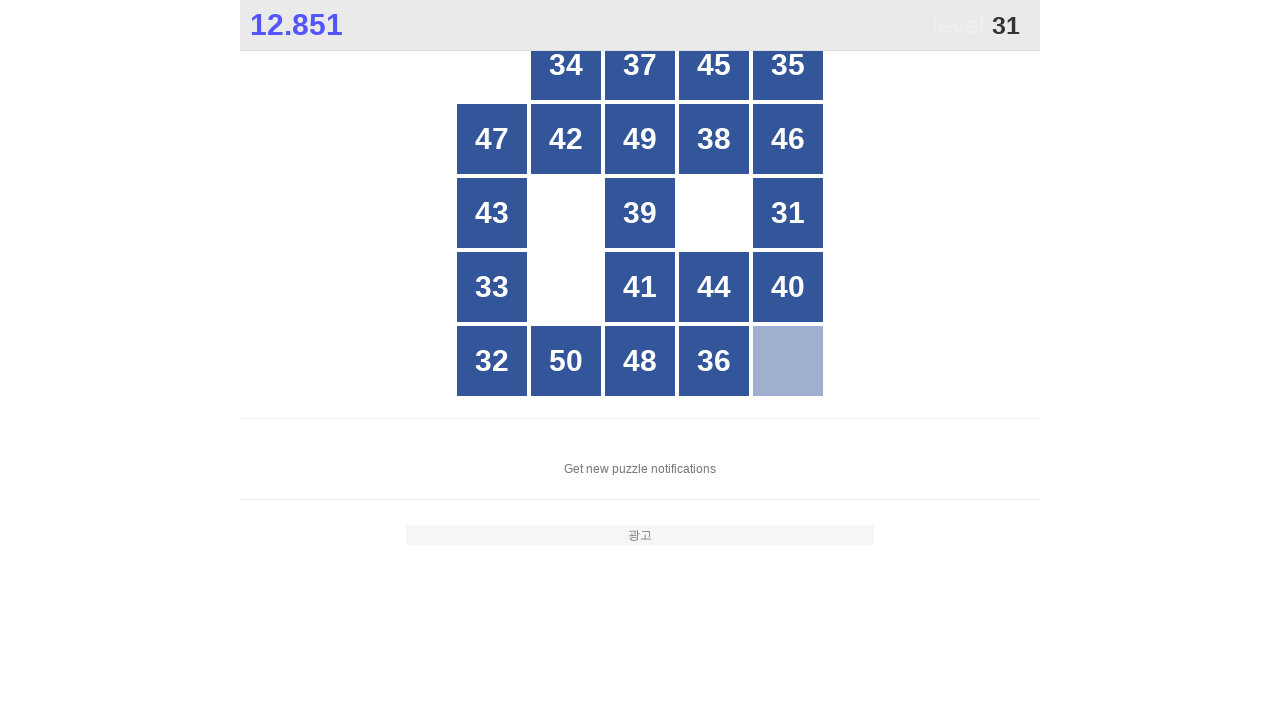

Clicked button with number 31 at (788, 213) on //*[@id="grid"]/div[15]
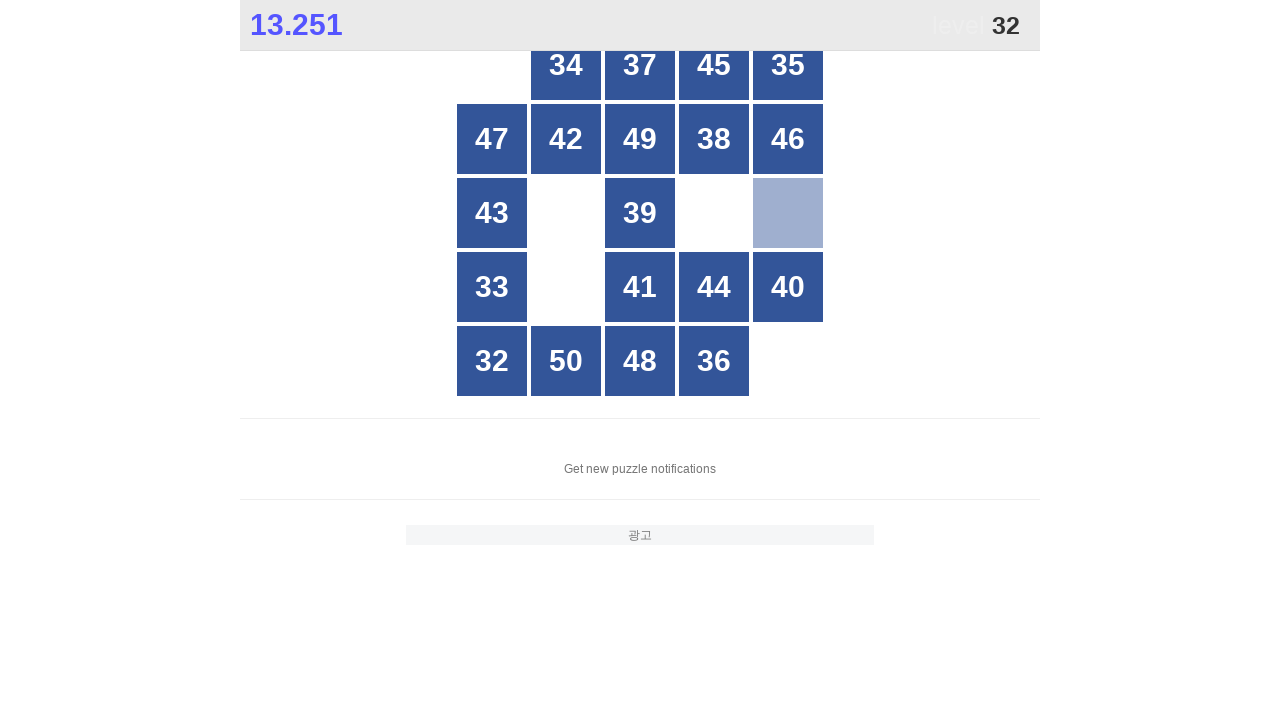

Clicked button with number 32 at (492, 361) on //*[@id="grid"]/div[21]
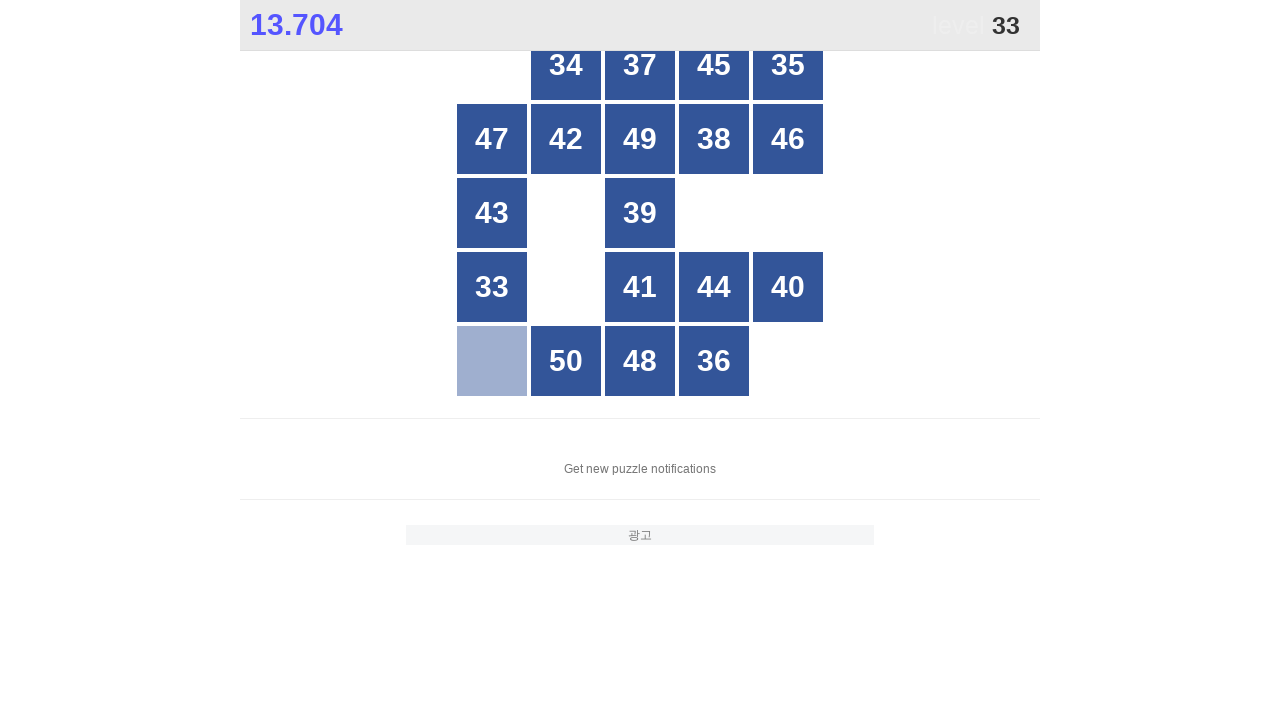

Clicked button with number 33 at (492, 287) on //*[@id="grid"]/div[16]
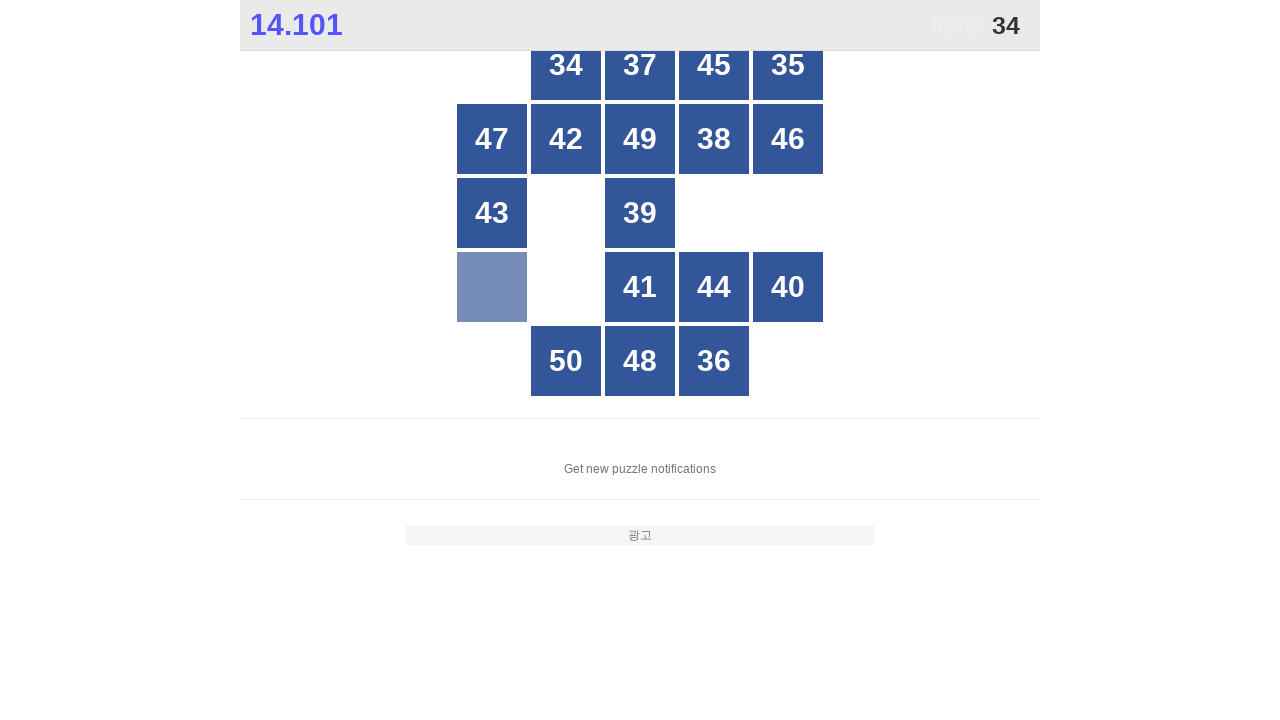

Clicked button with number 34 at (566, 65) on //*[@id="grid"]/div[2]
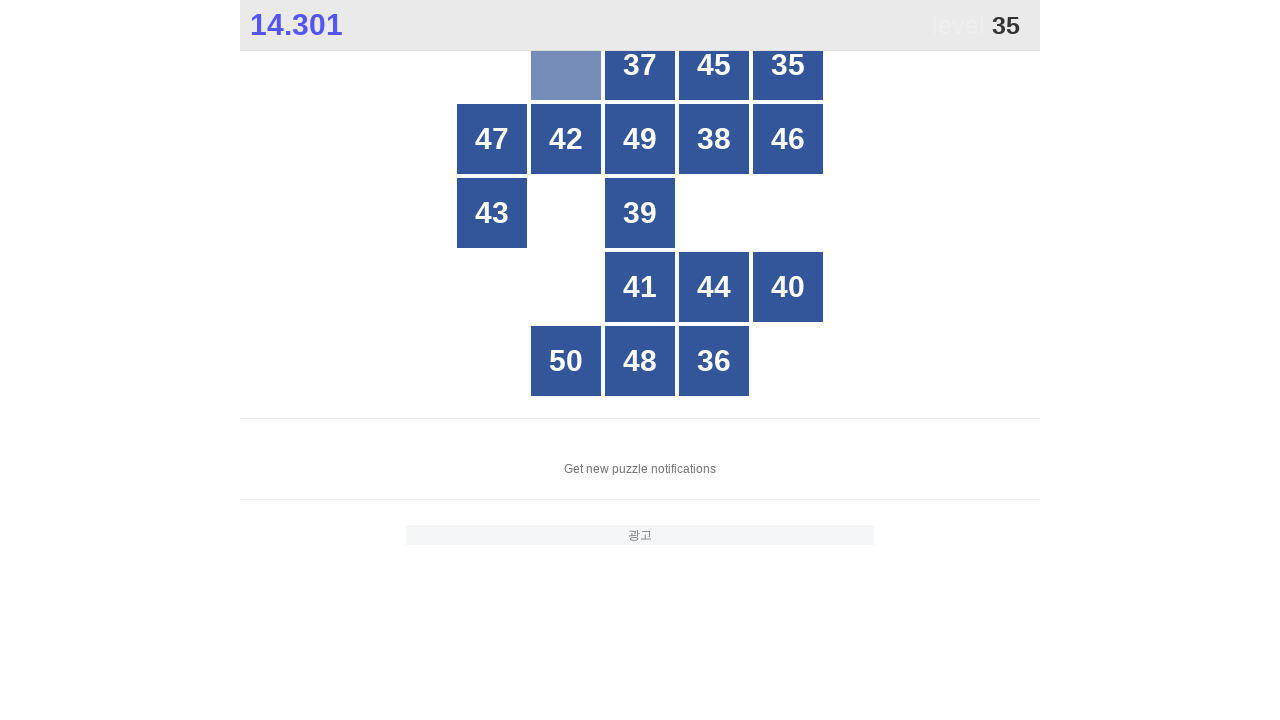

Clicked button with number 35 at (788, 65) on //*[@id="grid"]/div[5]
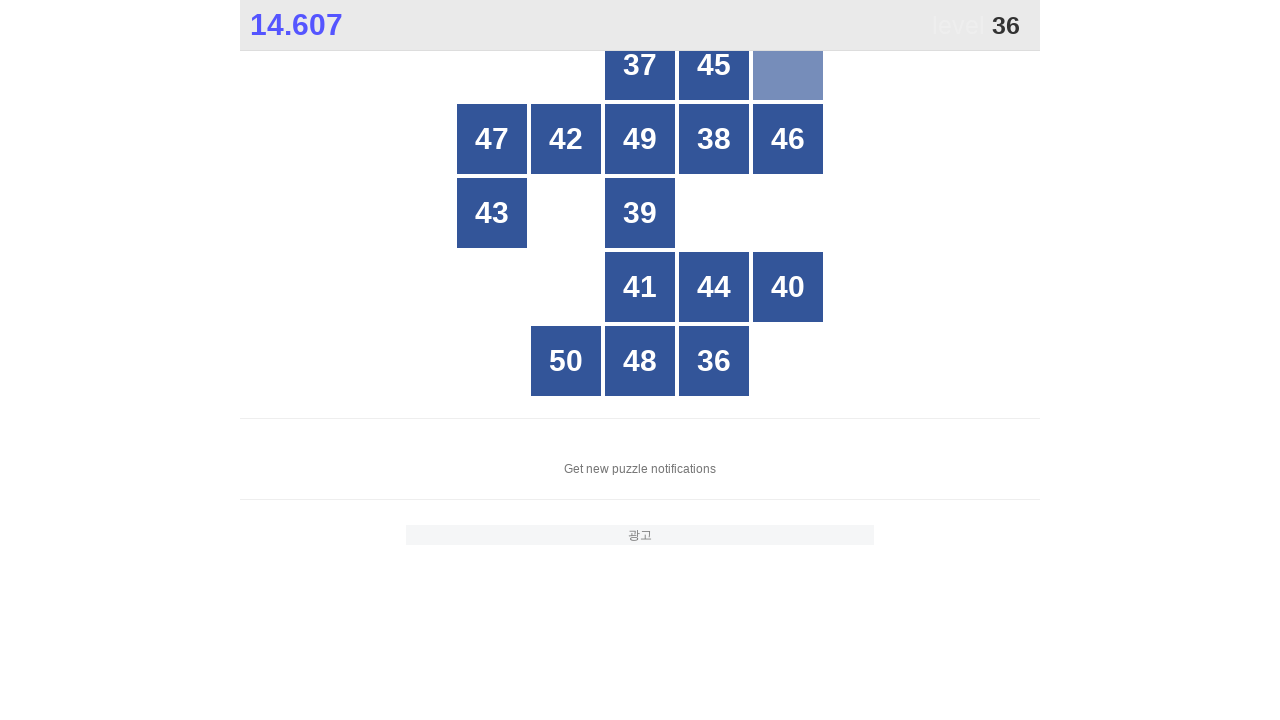

Clicked button with number 36 at (714, 361) on //*[@id="grid"]/div[24]
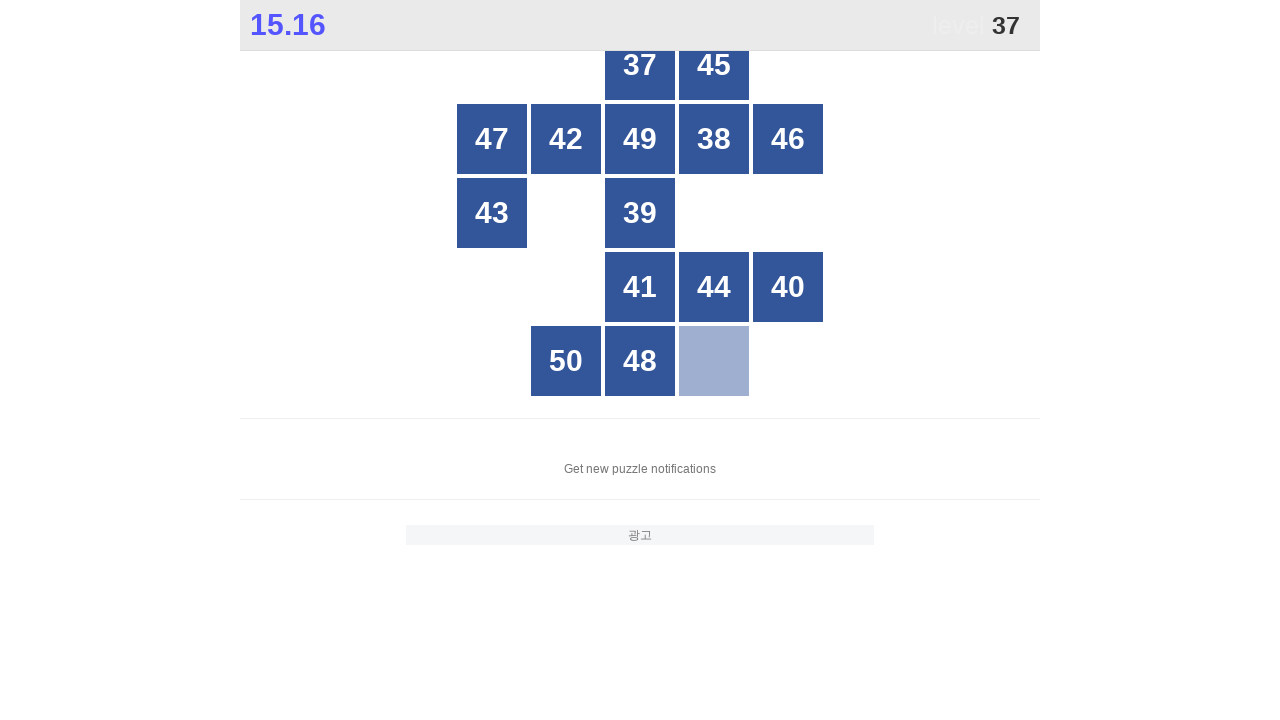

Clicked button with number 37 at (640, 65) on //*[@id="grid"]/div[3]
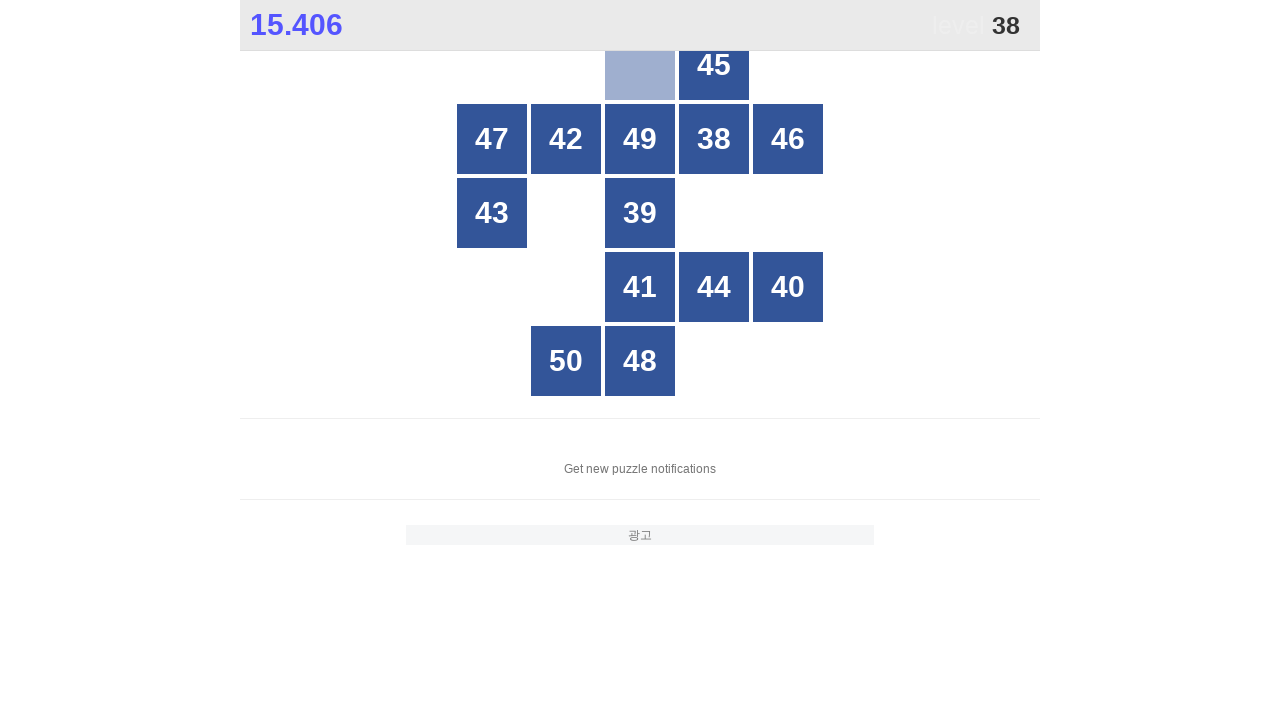

Clicked button with number 38 at (714, 139) on //*[@id="grid"]/div[9]
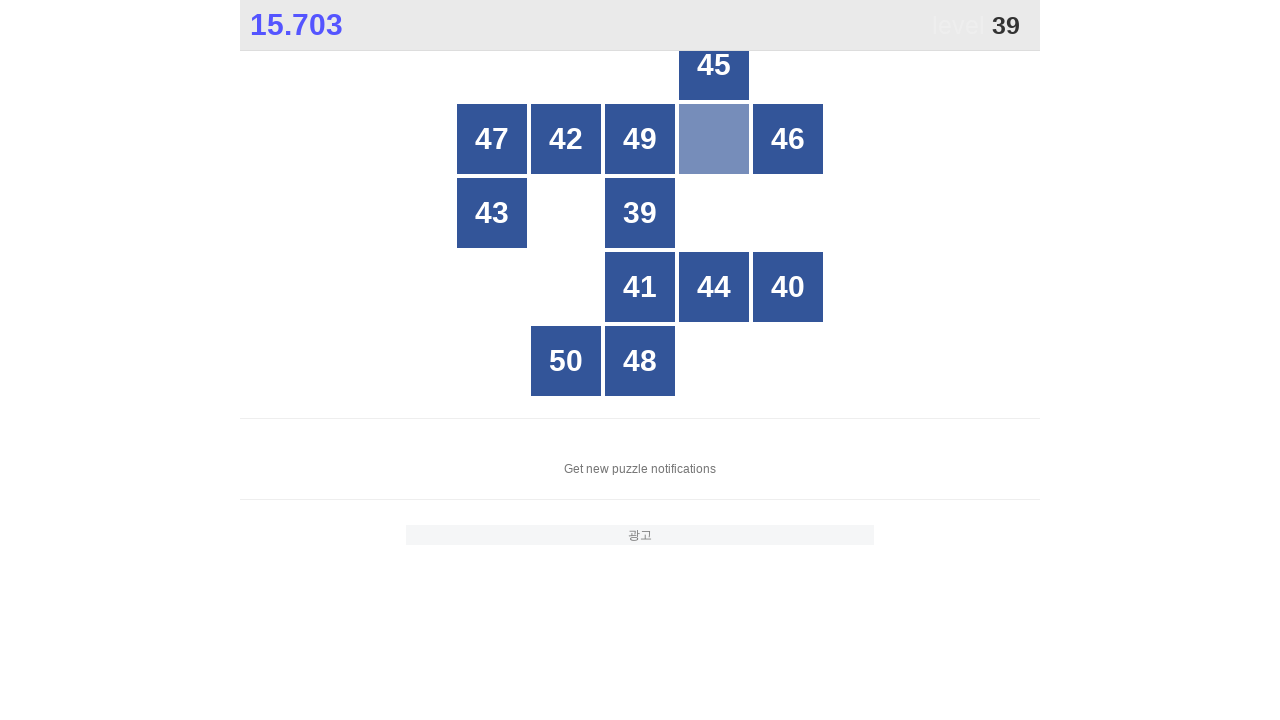

Clicked button with number 39 at (640, 213) on //*[@id="grid"]/div[13]
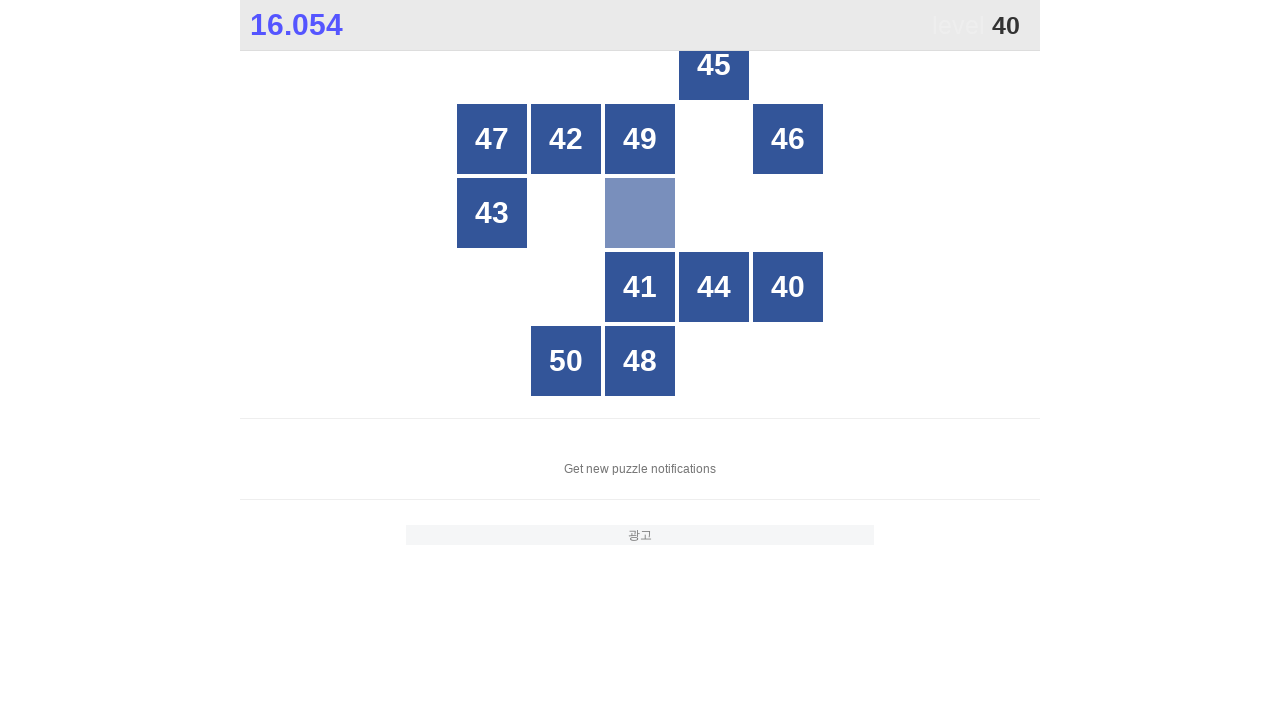

Clicked button with number 40 at (788, 287) on //*[@id="grid"]/div[20]
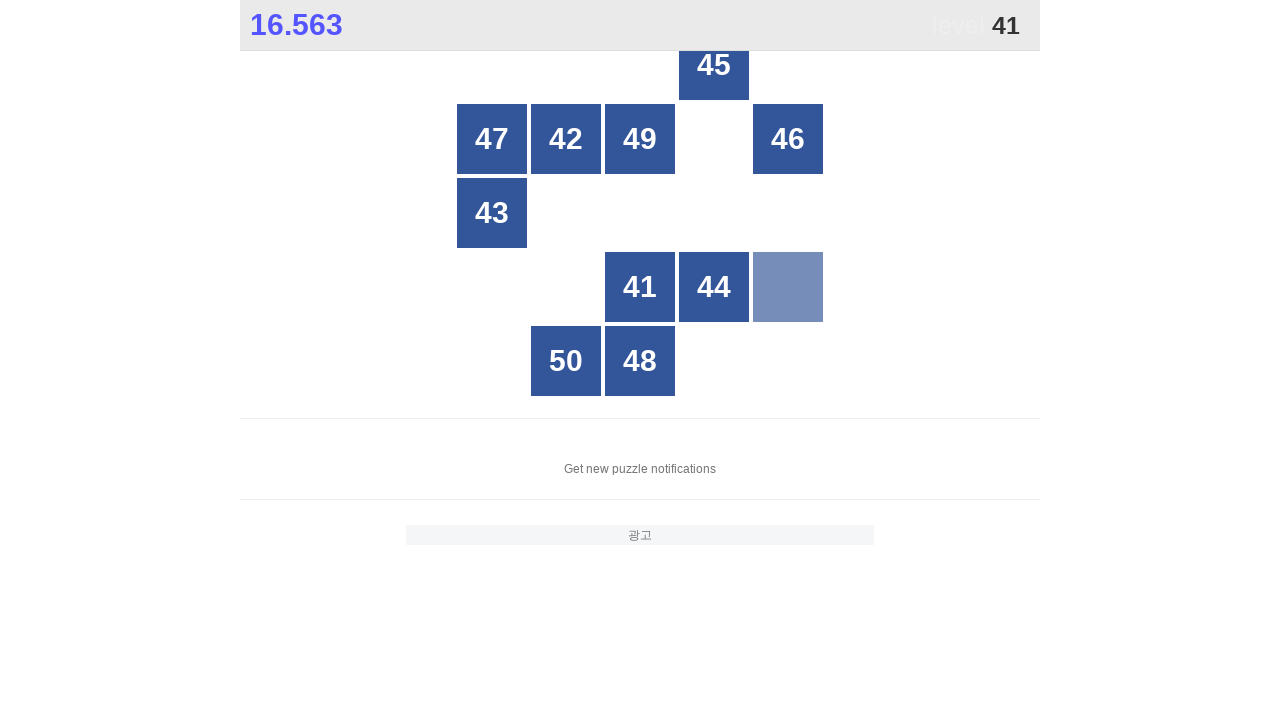

Clicked button with number 41 at (640, 287) on //*[@id="grid"]/div[18]
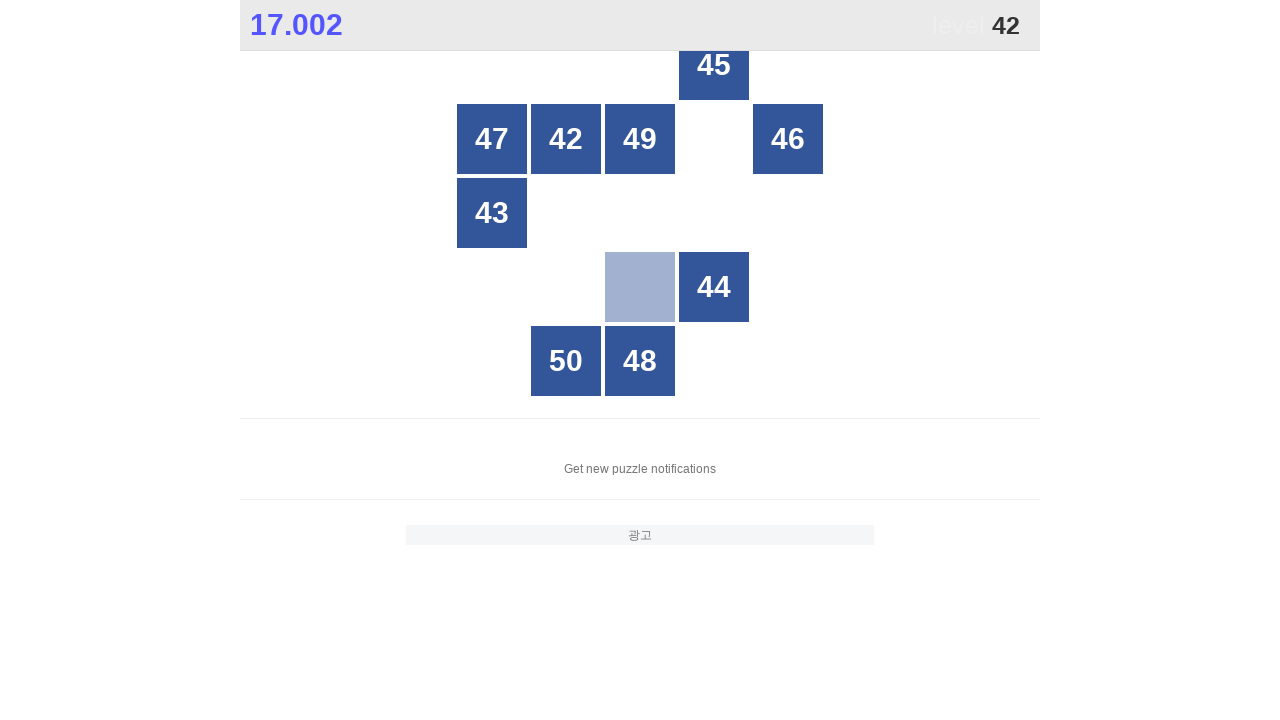

Clicked button with number 42 at (566, 139) on //*[@id="grid"]/div[7]
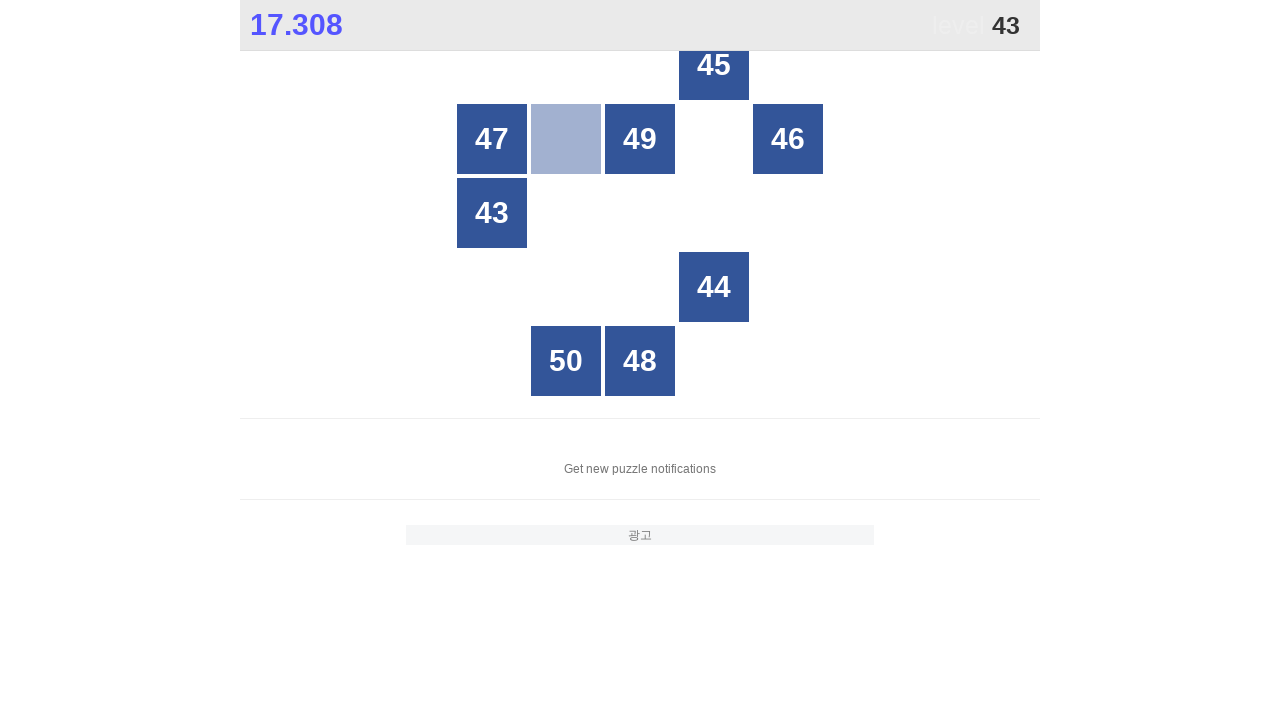

Clicked button with number 43 at (492, 213) on //*[@id="grid"]/div[11]
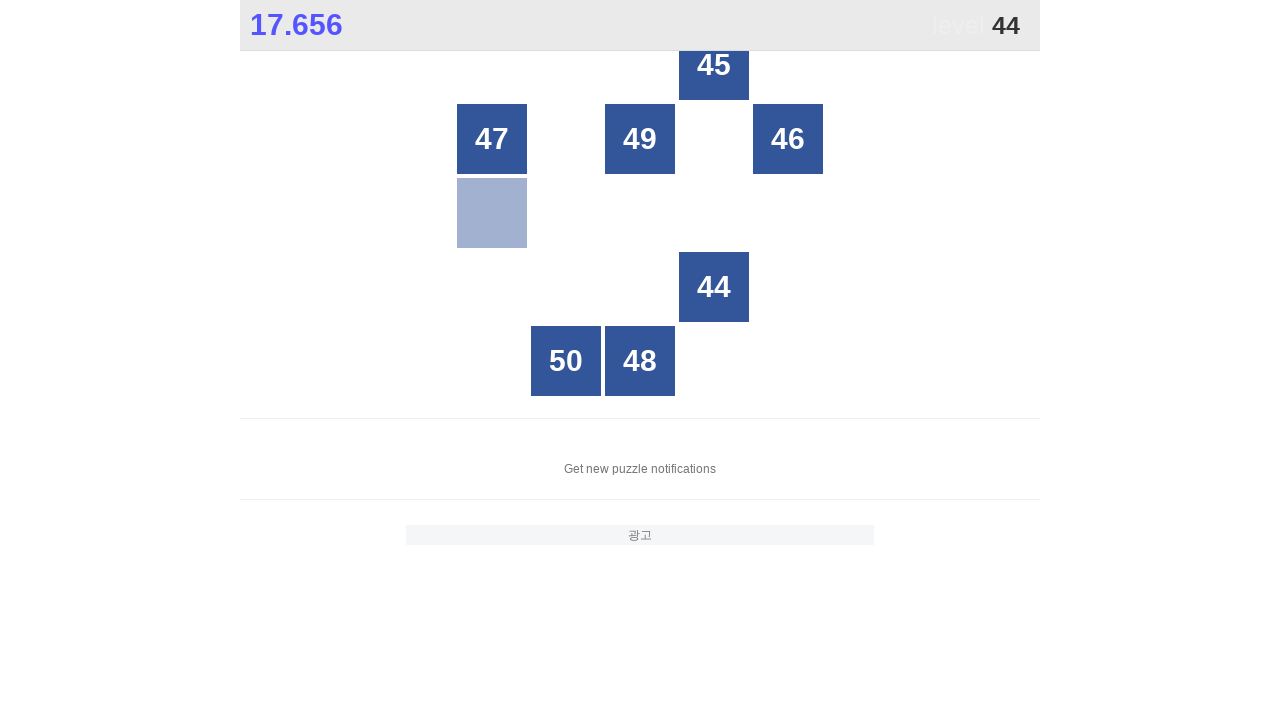

Clicked button with number 44 at (714, 287) on //*[@id="grid"]/div[19]
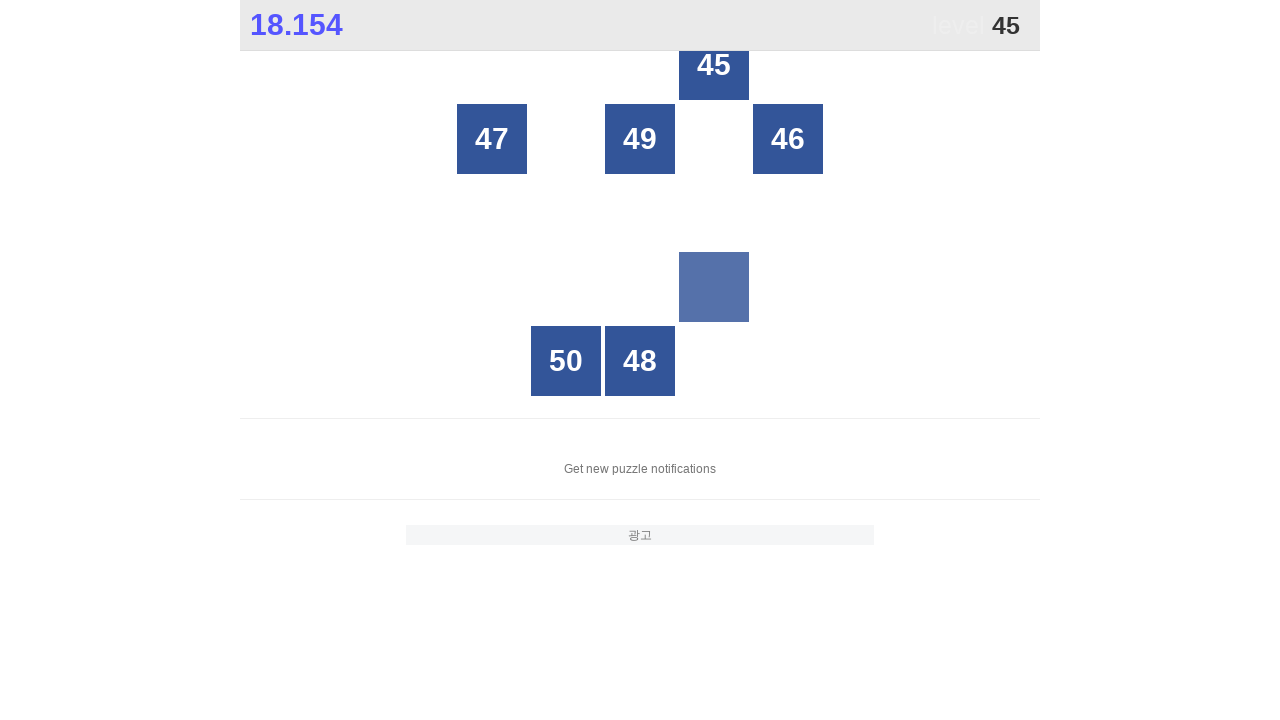

Clicked button with number 45 at (714, 65) on //*[@id="grid"]/div[4]
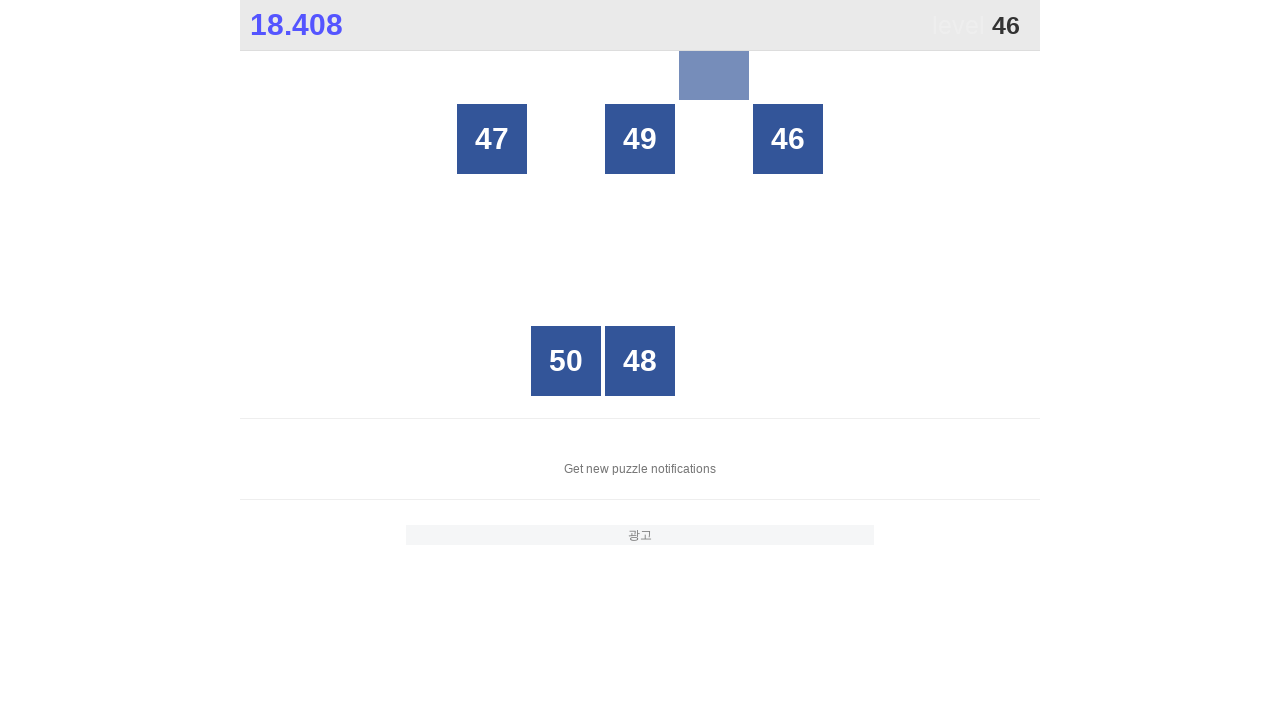

Clicked button with number 46 at (788, 139) on //*[@id="grid"]/div[10]
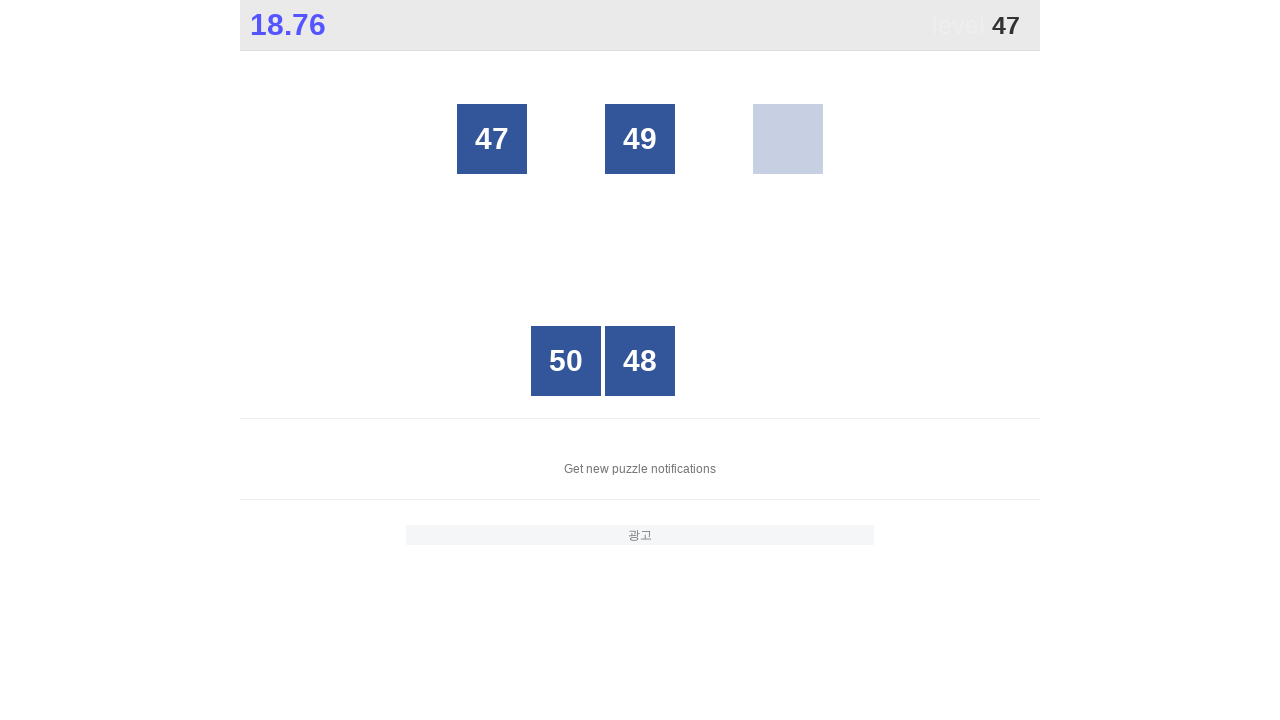

Clicked button with number 47 at (492, 139) on //*[@id="grid"]/div[6]
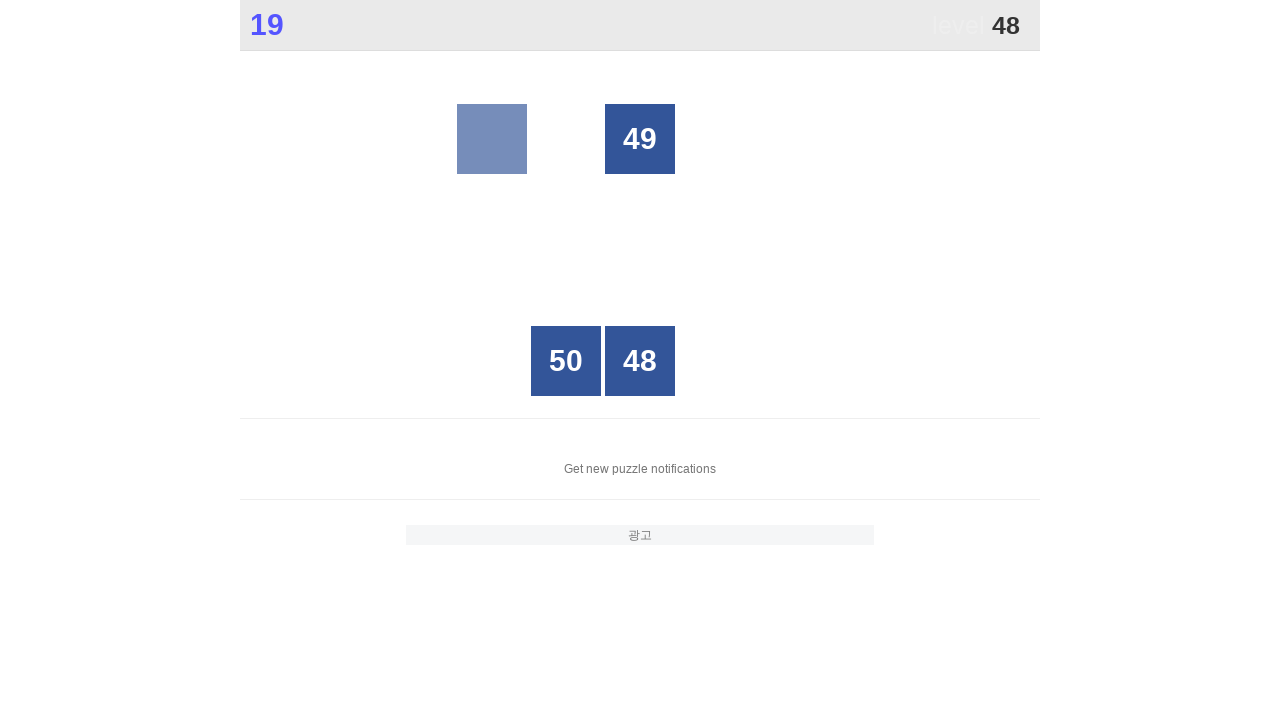

Clicked button with number 48 at (640, 361) on //*[@id="grid"]/div[23]
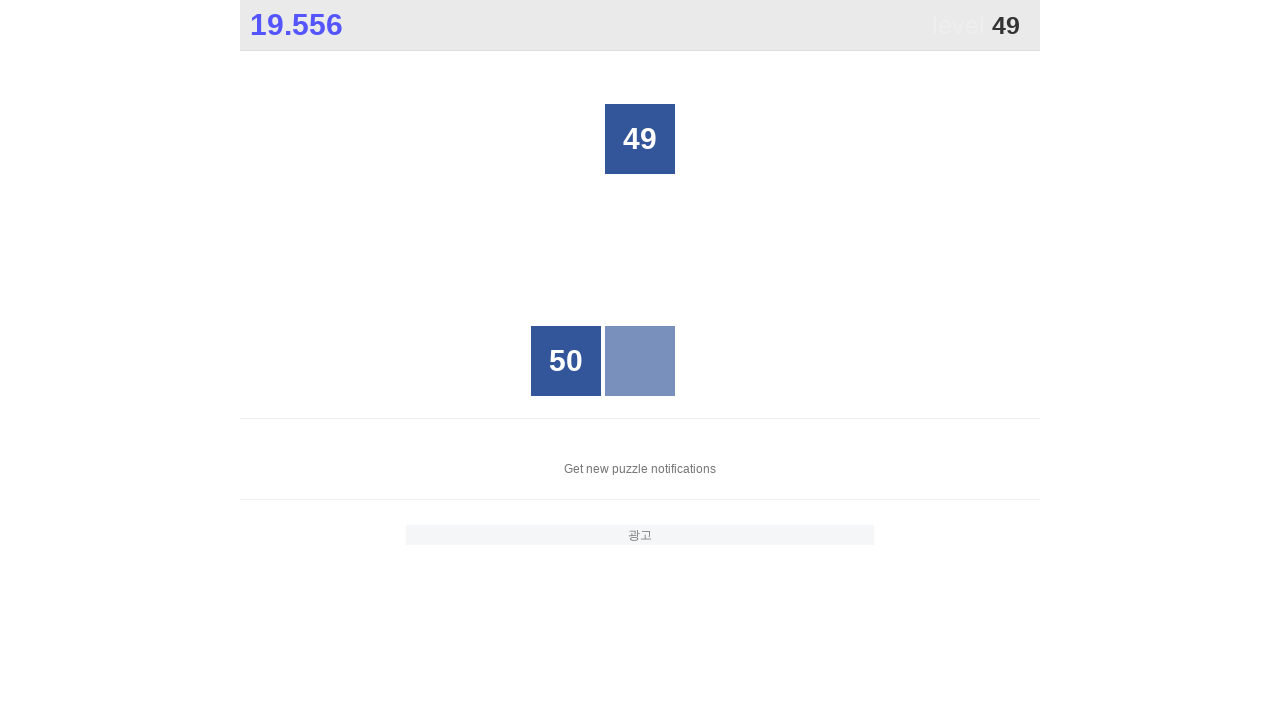

Clicked button with number 49 at (640, 139) on //*[@id="grid"]/div[8]
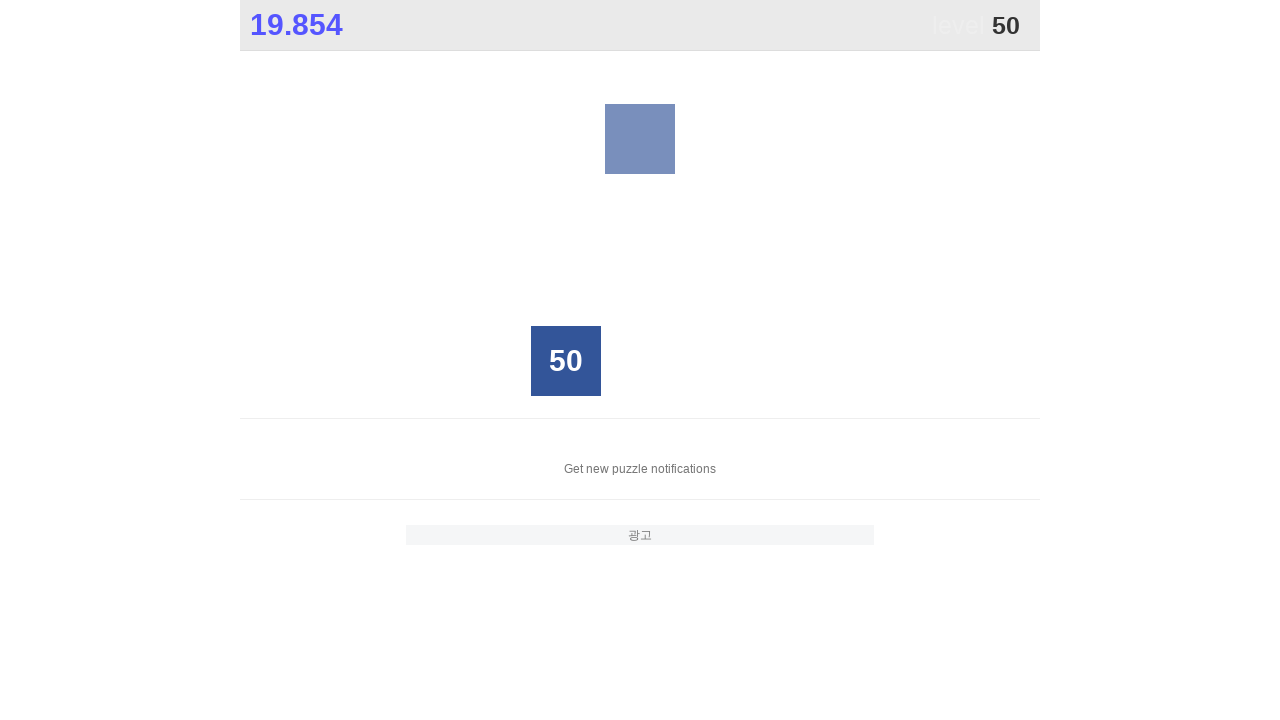

Clicked button with number 50 at (566, 361) on //*[@id="grid"]/div[22]
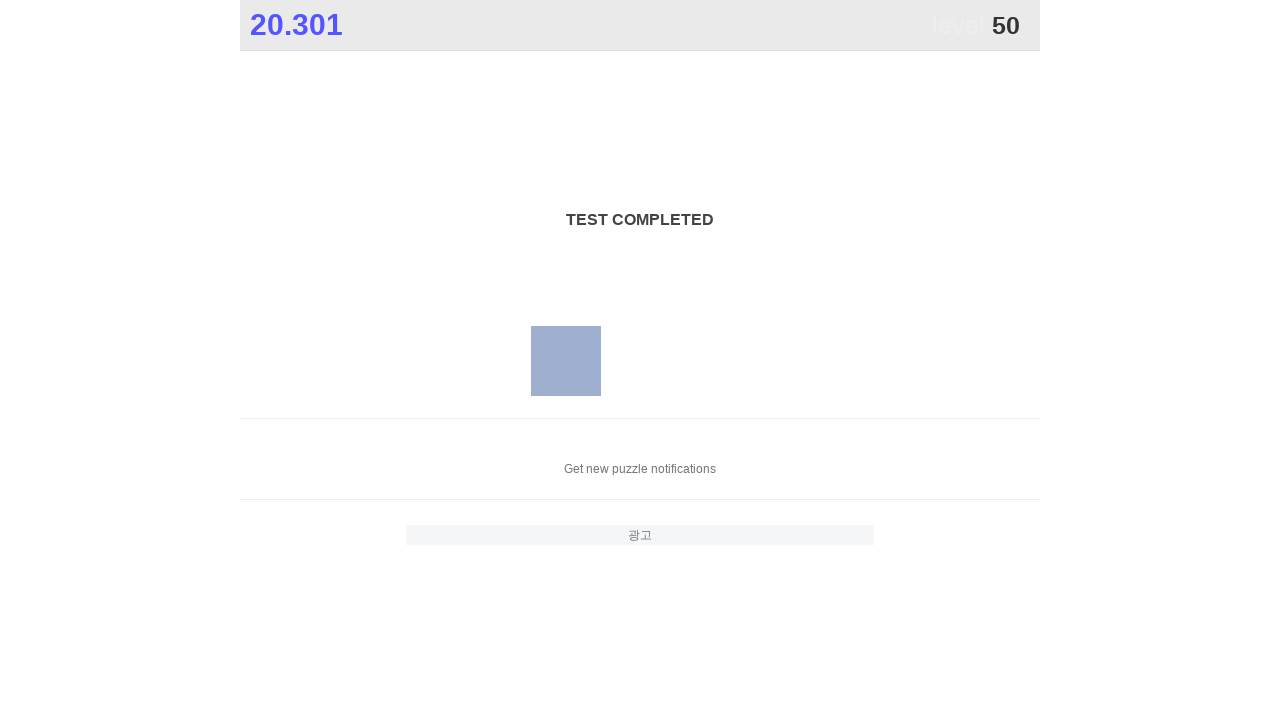

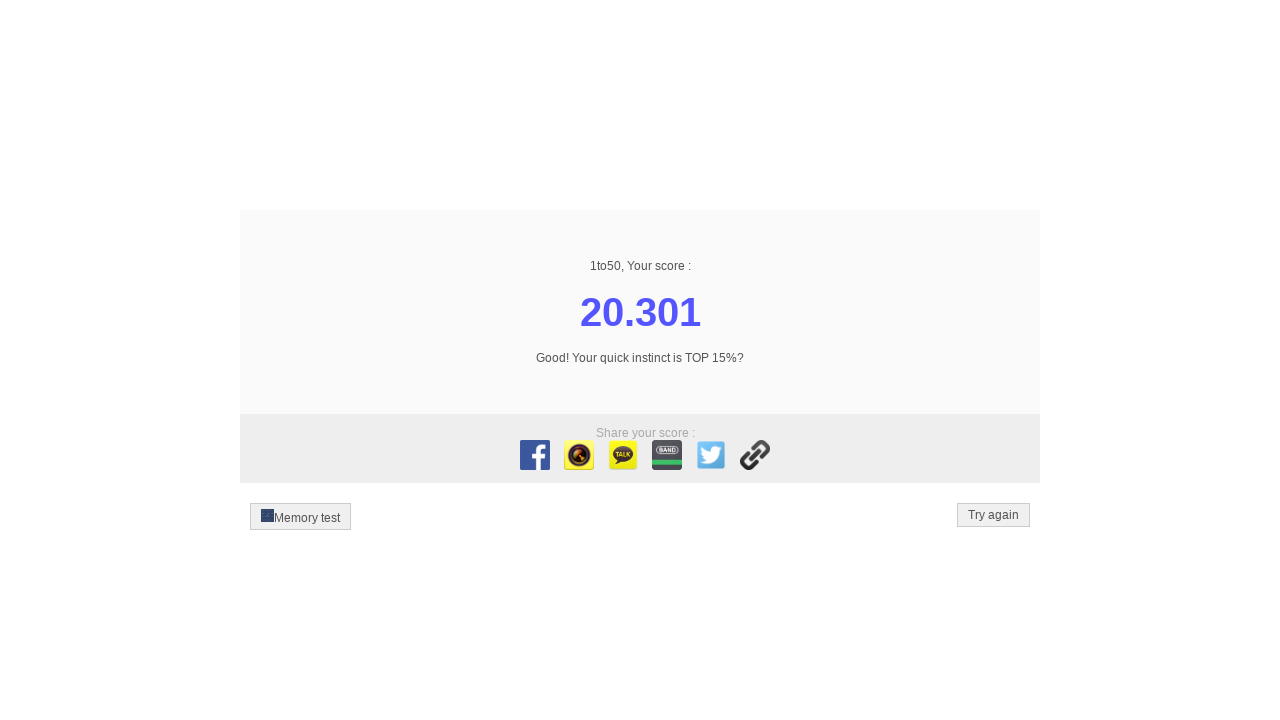